Tests dynamic dropdown functionality by typing in an autosuggest field, navigating through dropdown options with keyboard, and selecting "India" from the suggestions

Starting URL: https://rahulshettyacademy.com/dropdownsPractise/

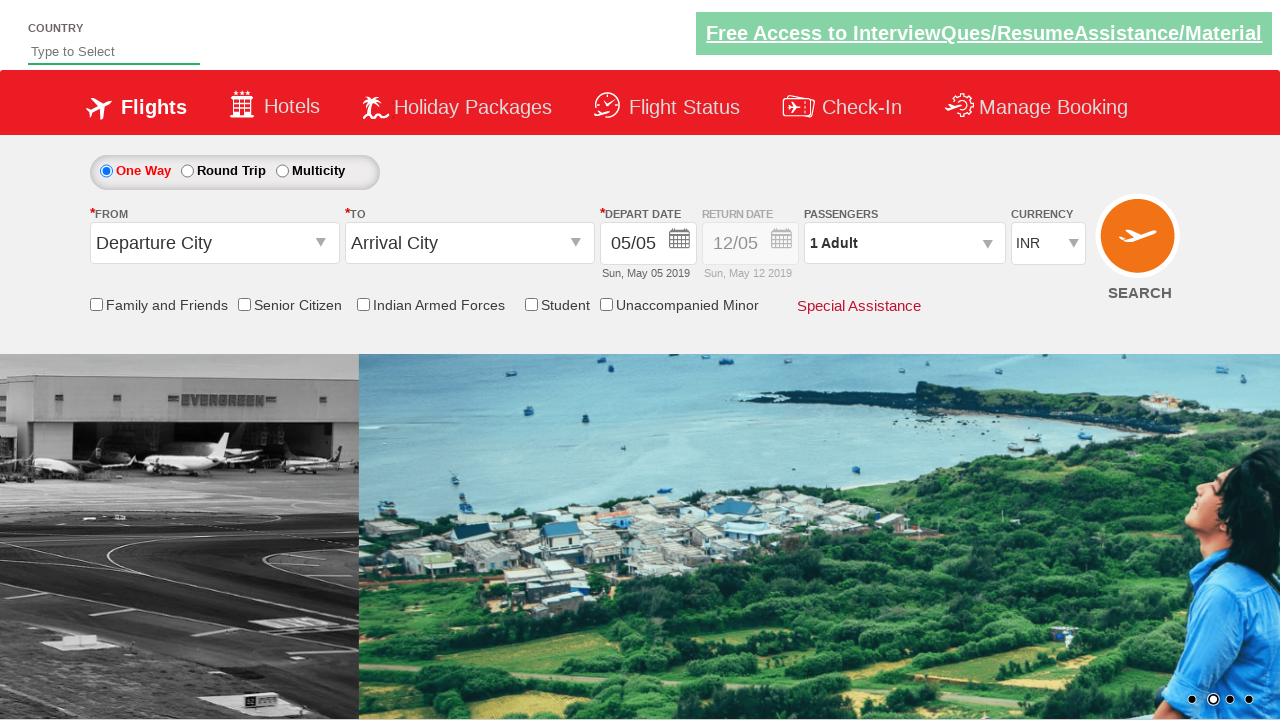

Filled autosuggest field with 'in' on #autosuggest
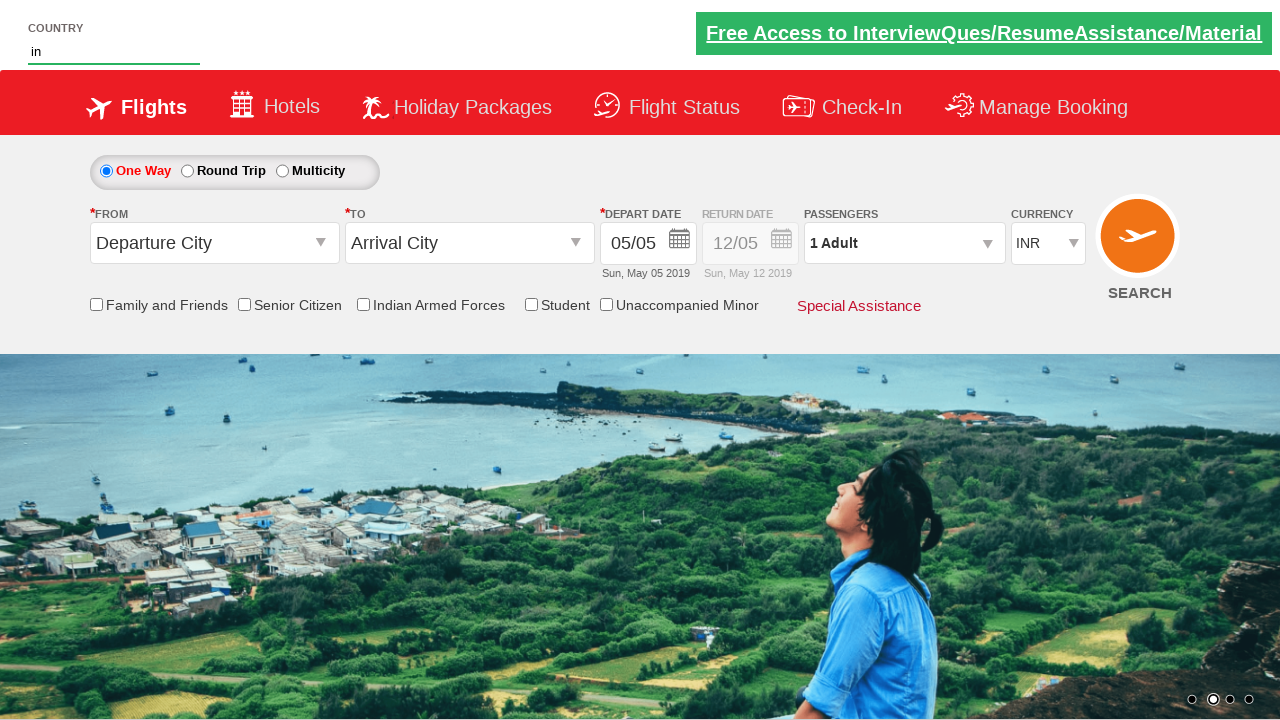

Pressed ArrowDown to start navigating dropdown suggestions on #autosuggest
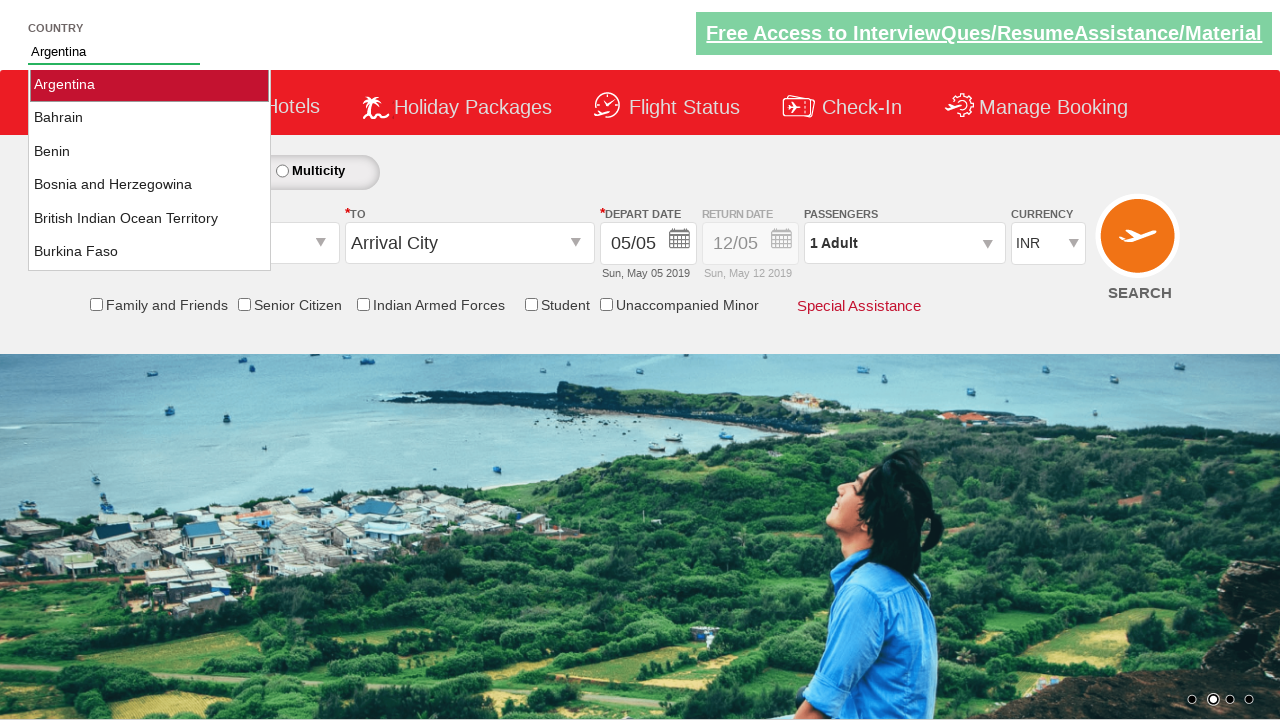

Retrieved current autosuggest value: 'Argentina'
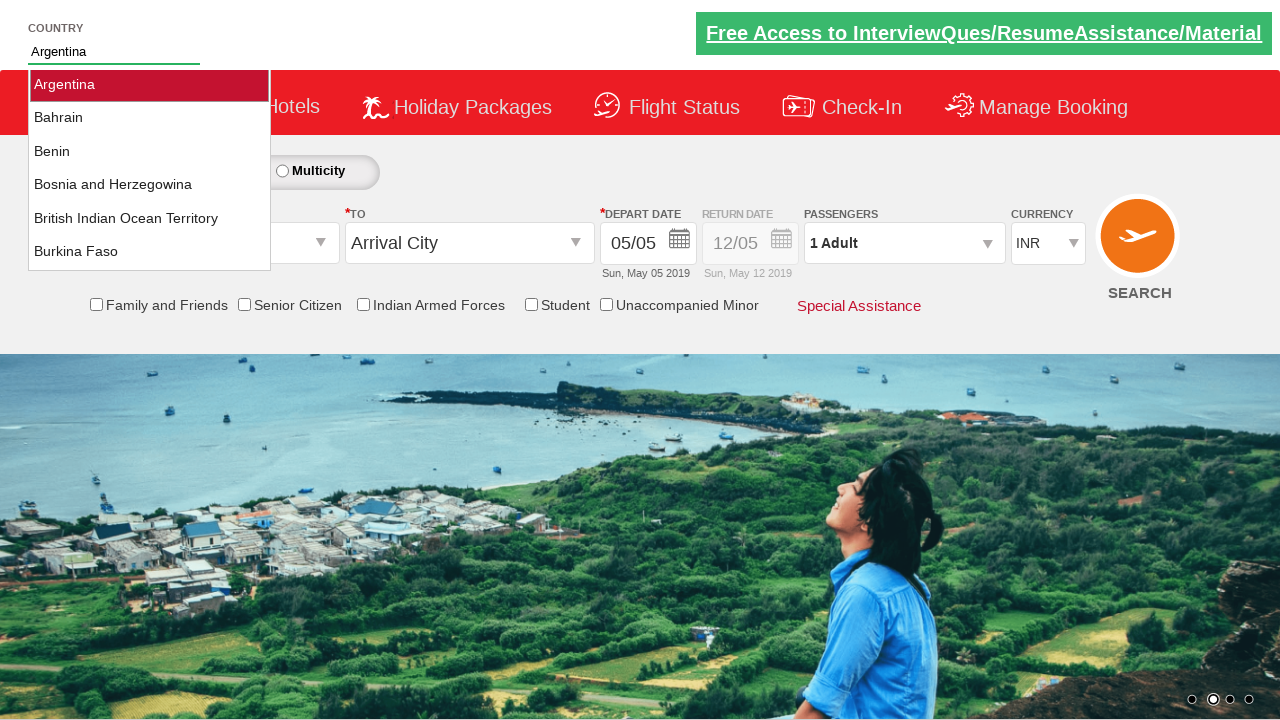

Pressed ArrowDown (iteration 1) to navigate to next option on #autosuggest
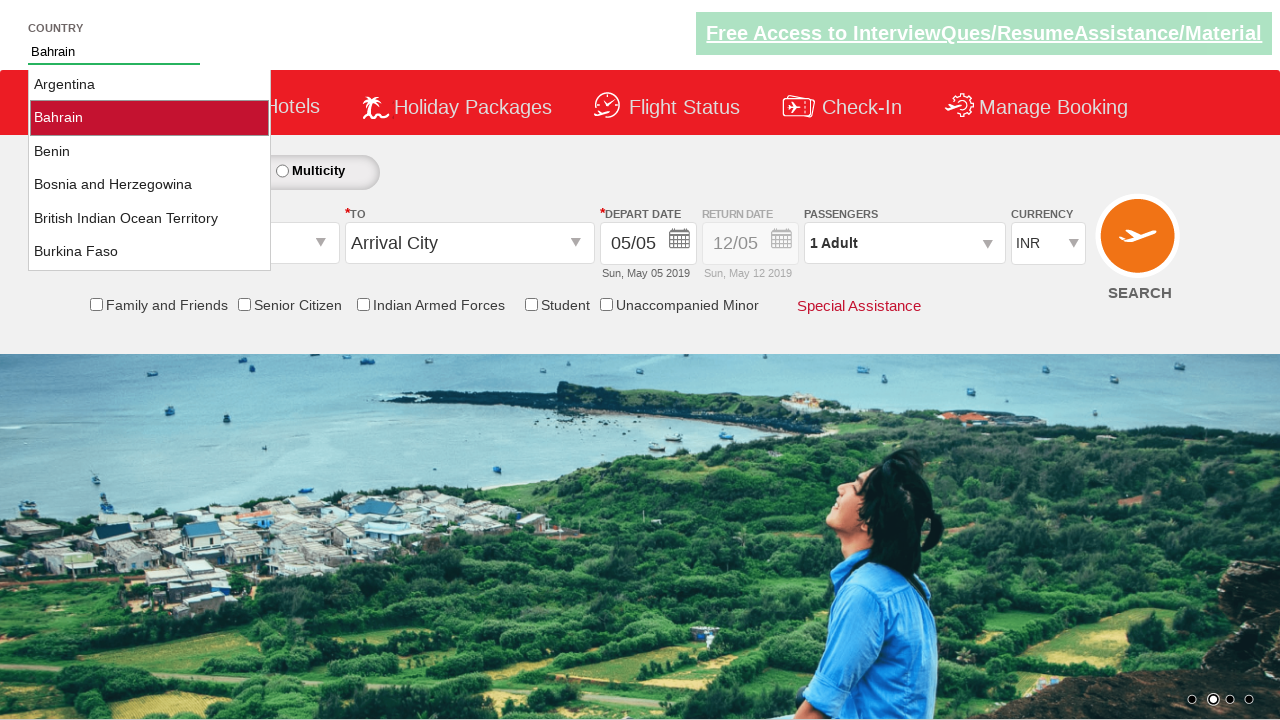

Waited 500ms for dropdown to update
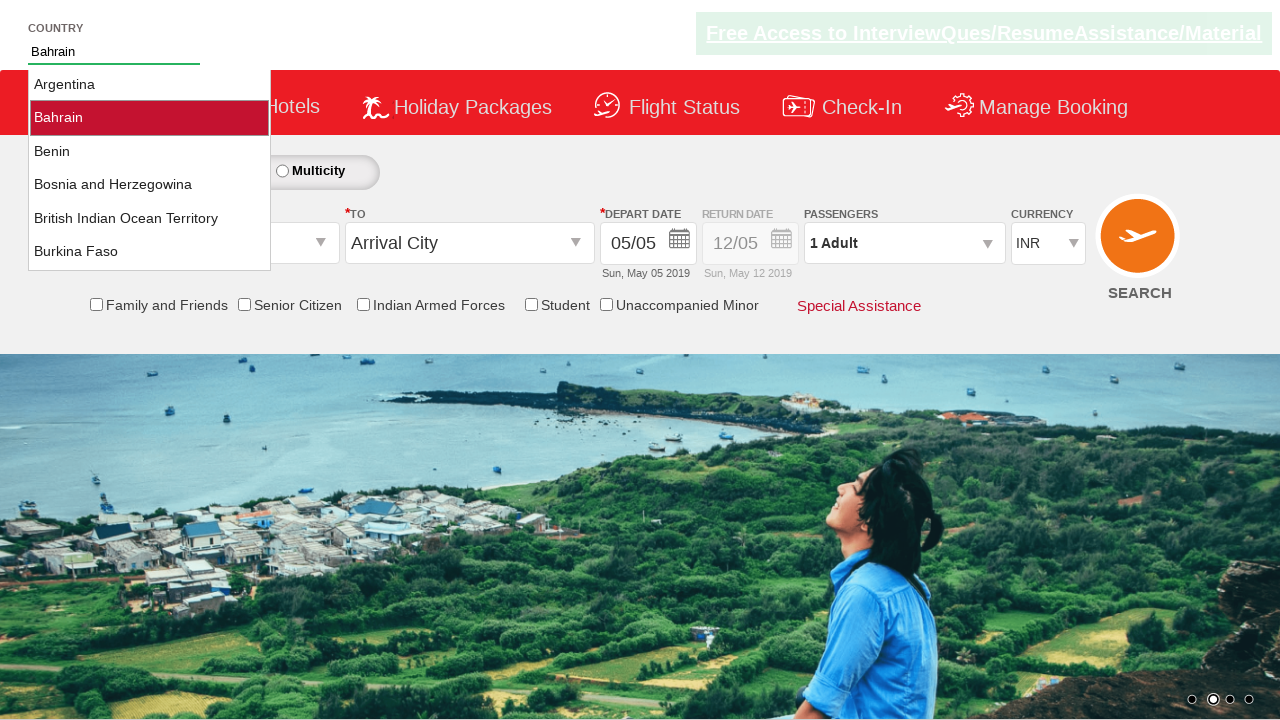

Retrieved current autosuggest value: 'Bahrain'
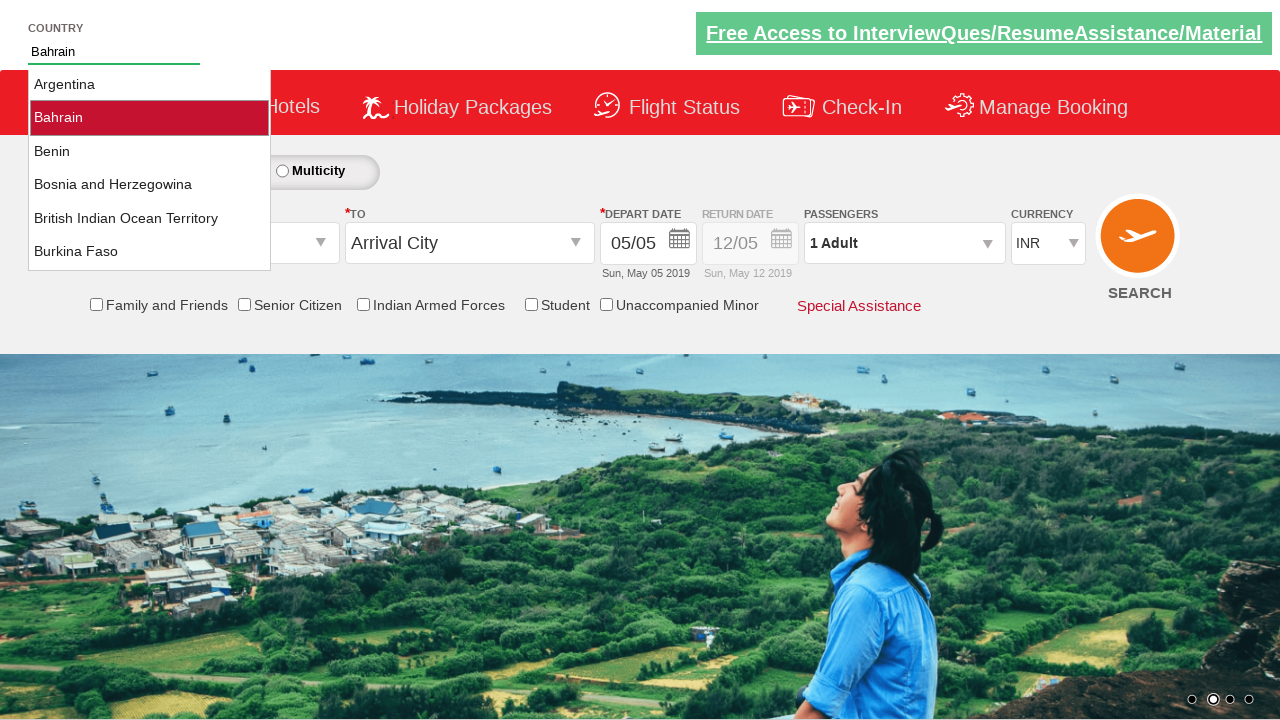

Pressed ArrowDown (iteration 2) to navigate to next option on #autosuggest
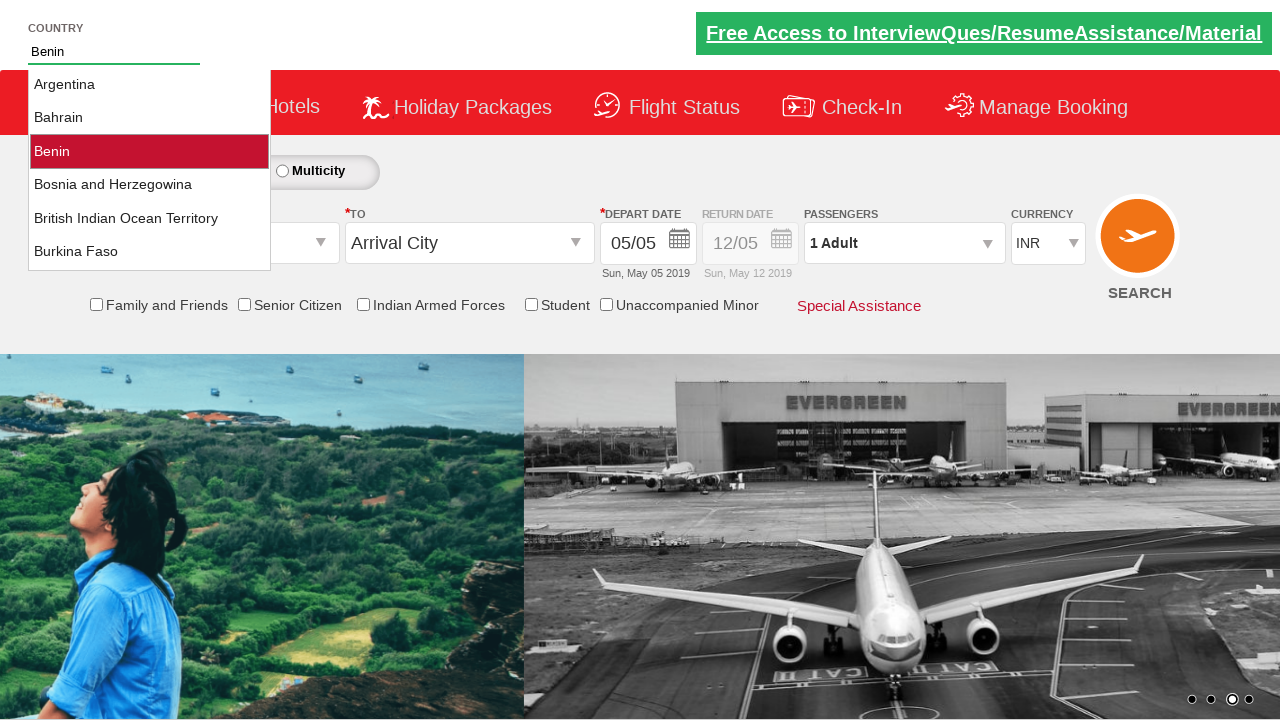

Waited 500ms for dropdown to update
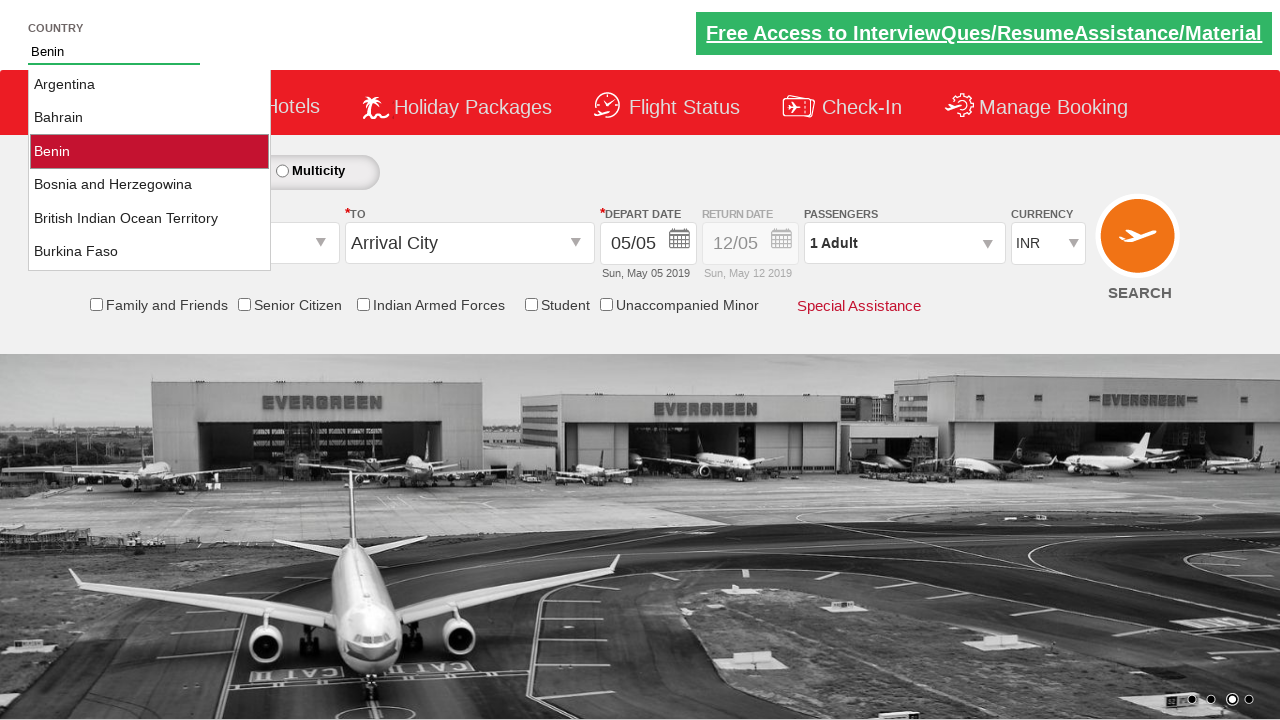

Retrieved current autosuggest value: 'Benin'
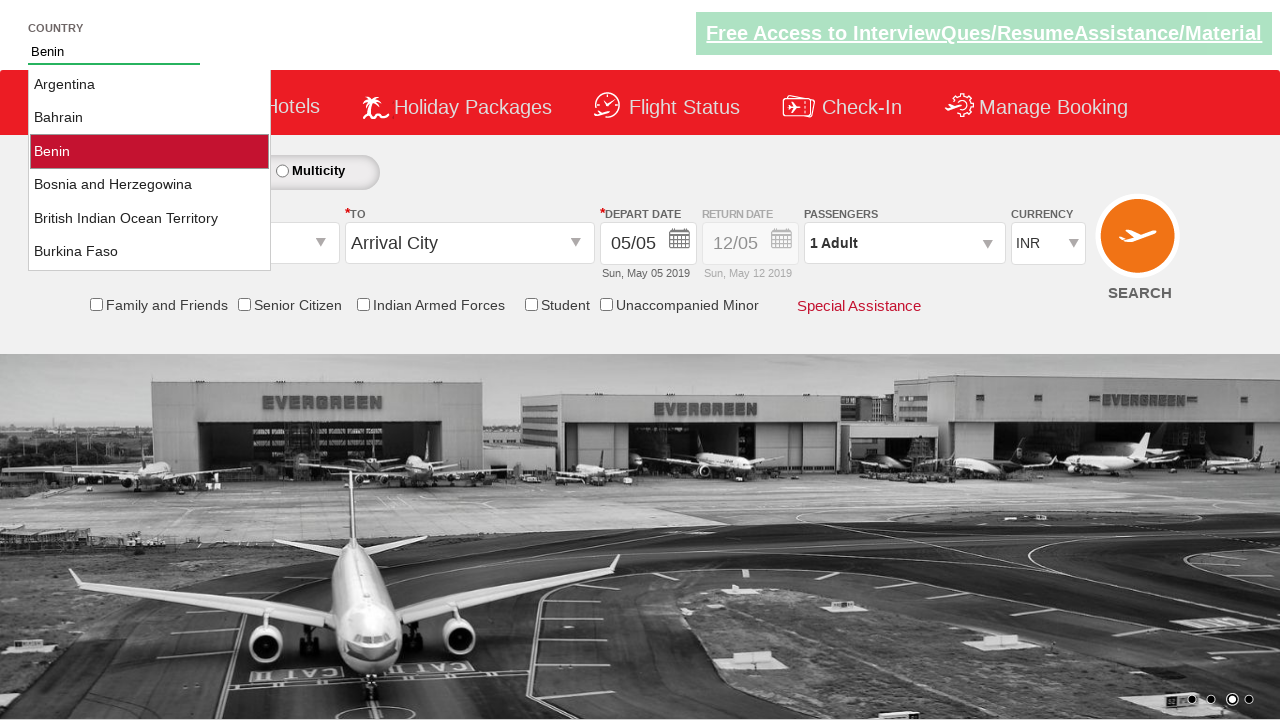

Pressed ArrowDown (iteration 3) to navigate to next option on #autosuggest
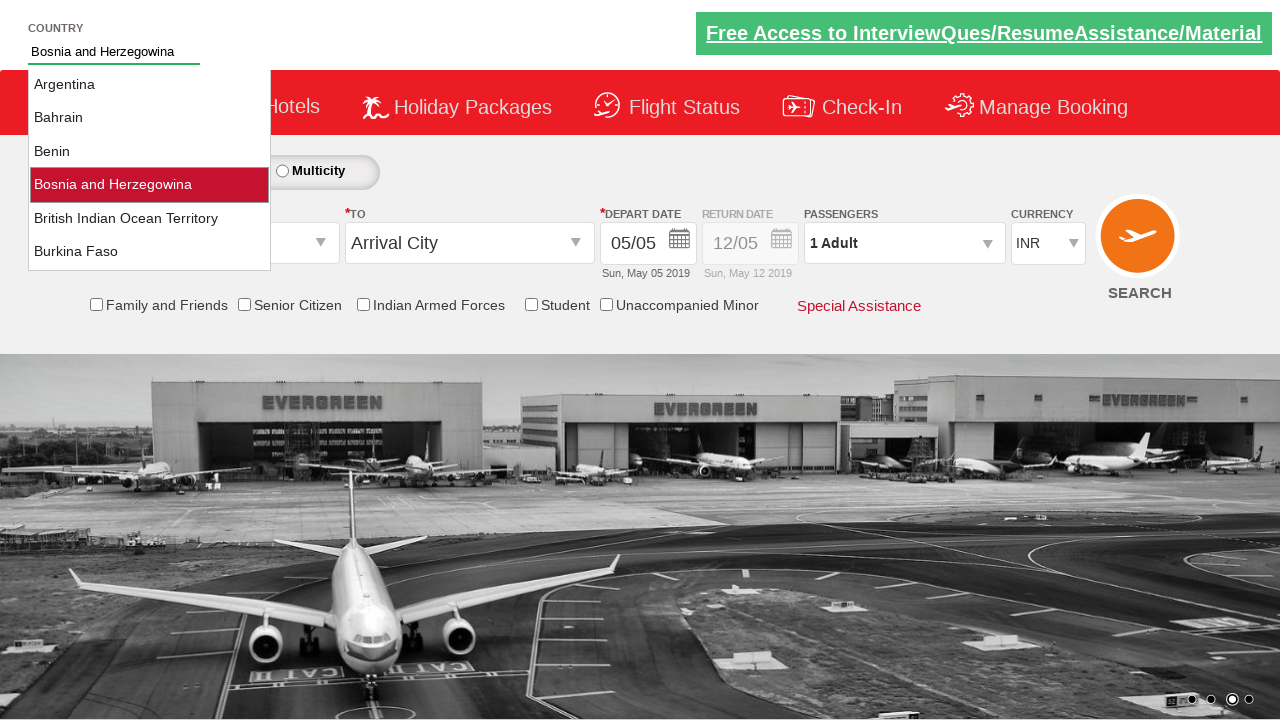

Waited 500ms for dropdown to update
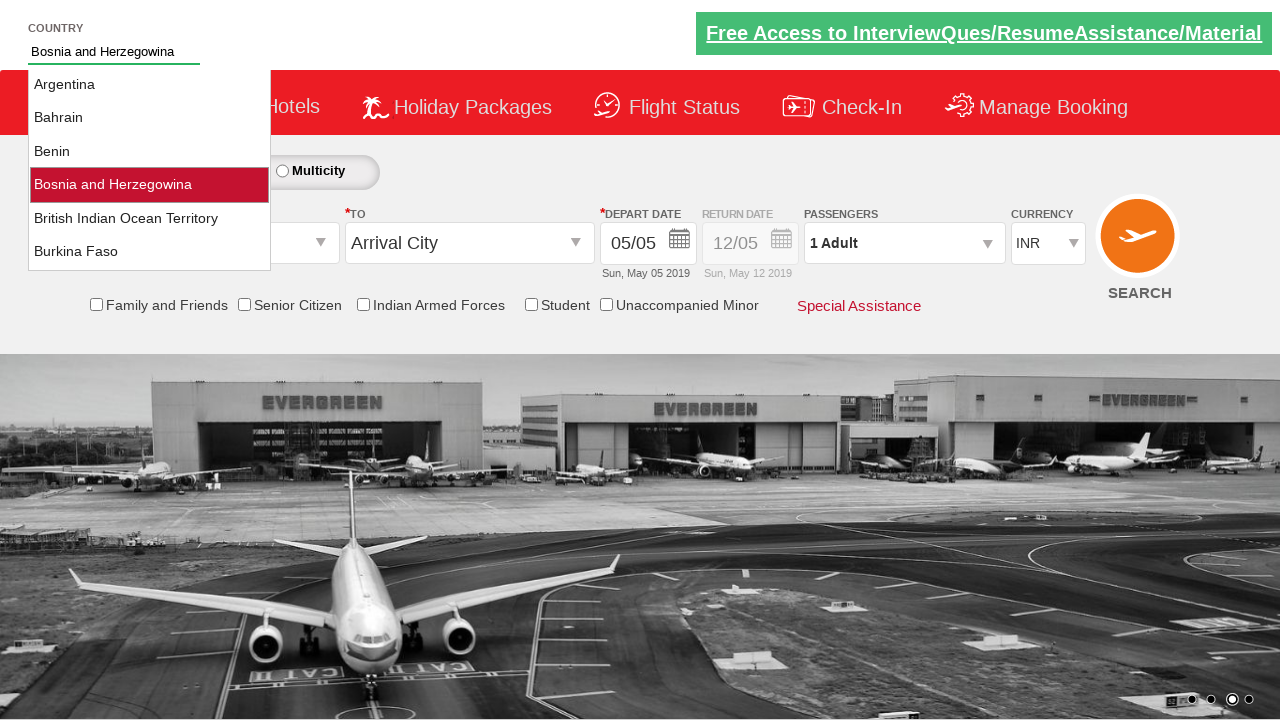

Retrieved current autosuggest value: 'Bosnia and Herzegowina'
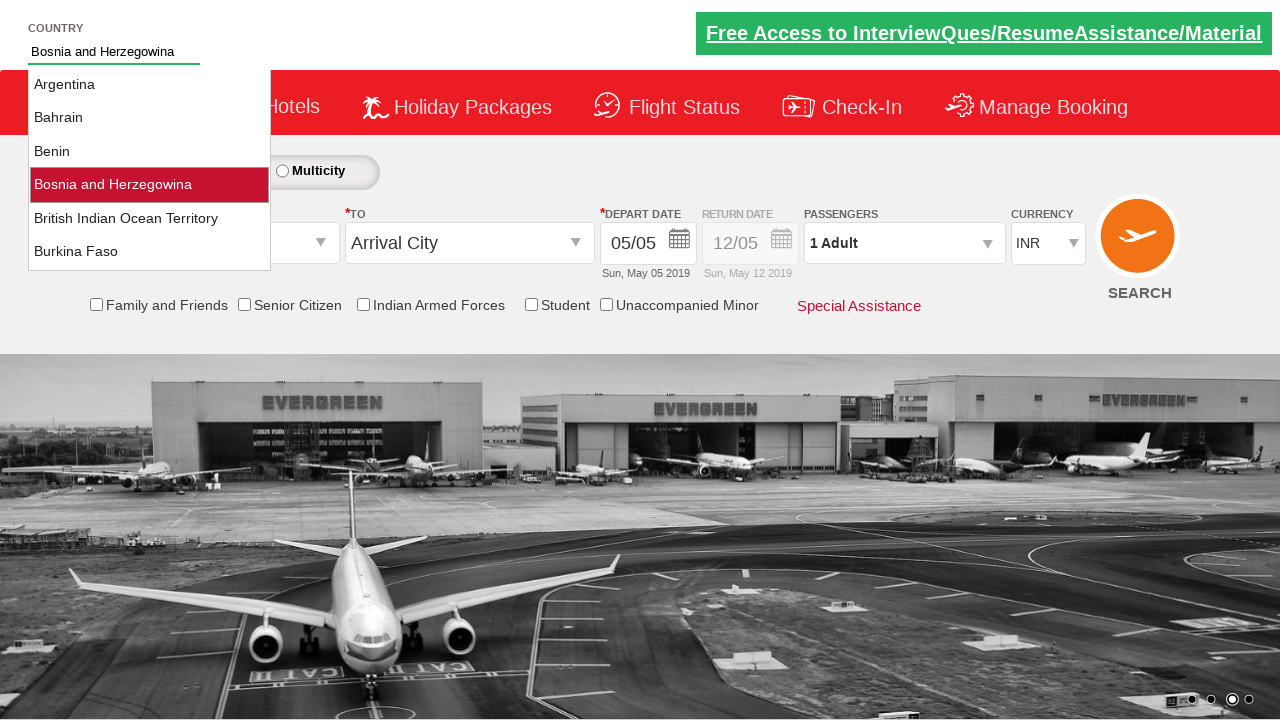

Pressed ArrowDown (iteration 4) to navigate to next option on #autosuggest
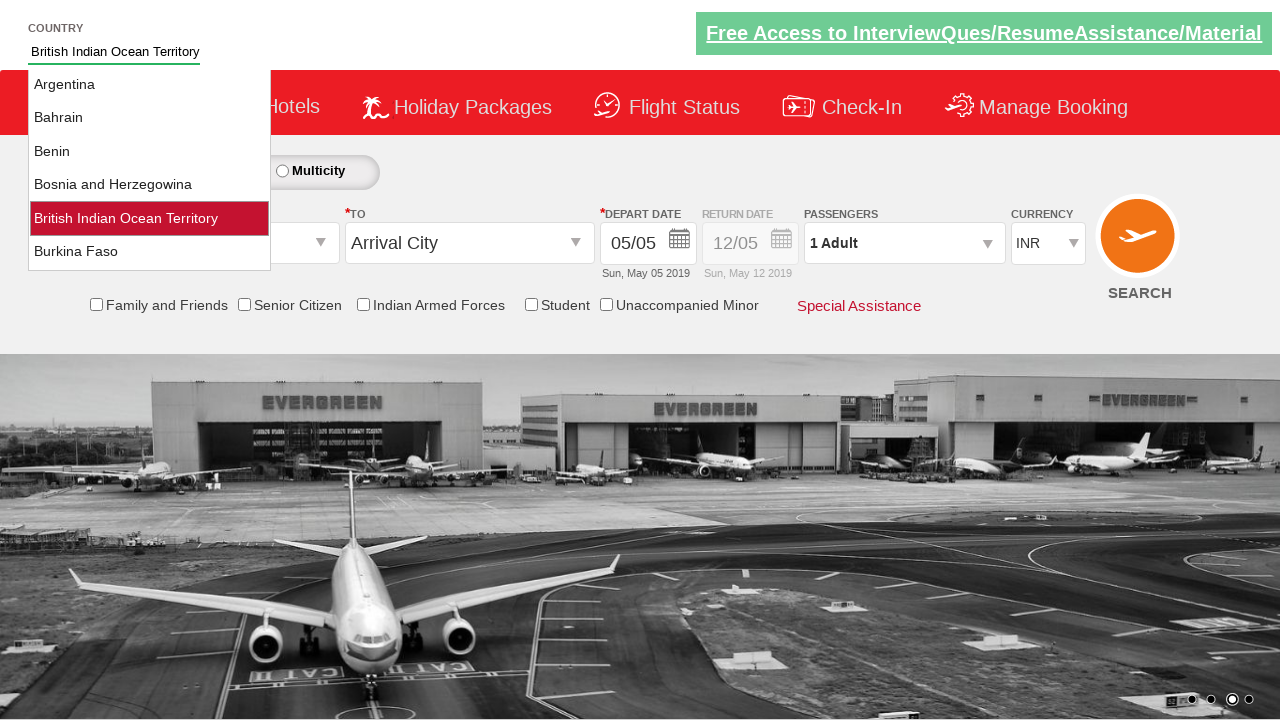

Waited 500ms for dropdown to update
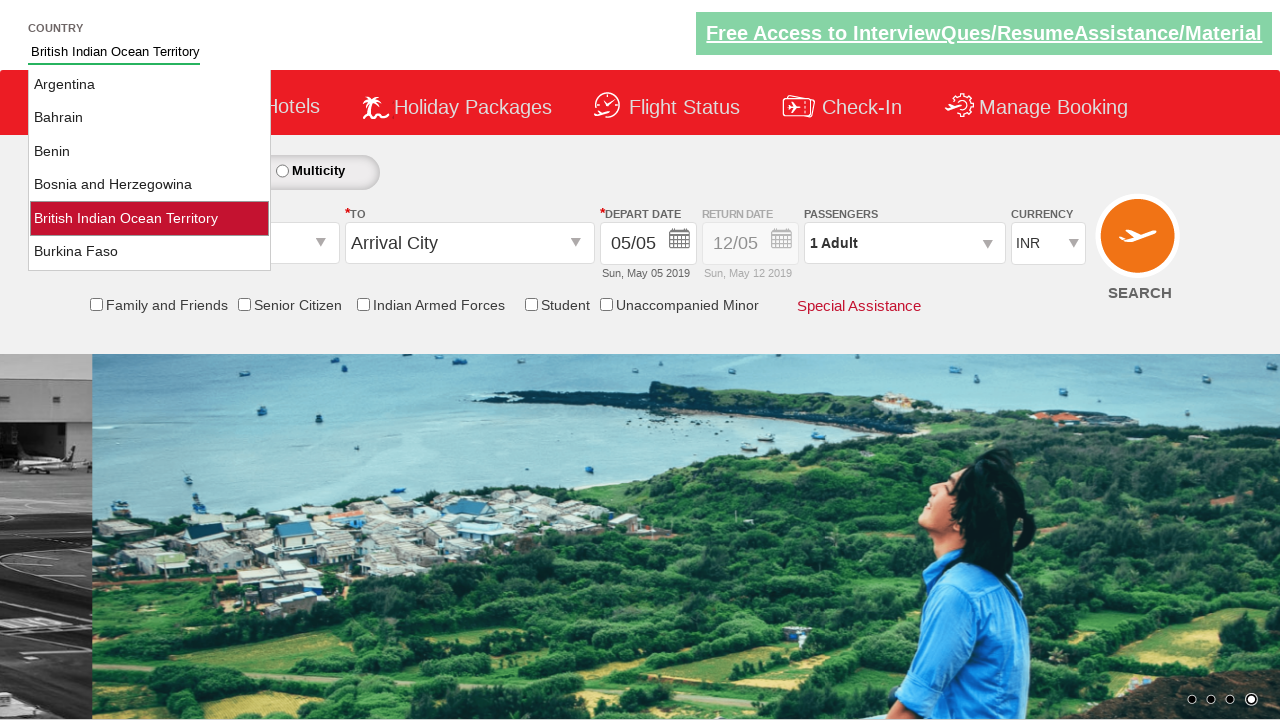

Retrieved current autosuggest value: 'British Indian Ocean Territory'
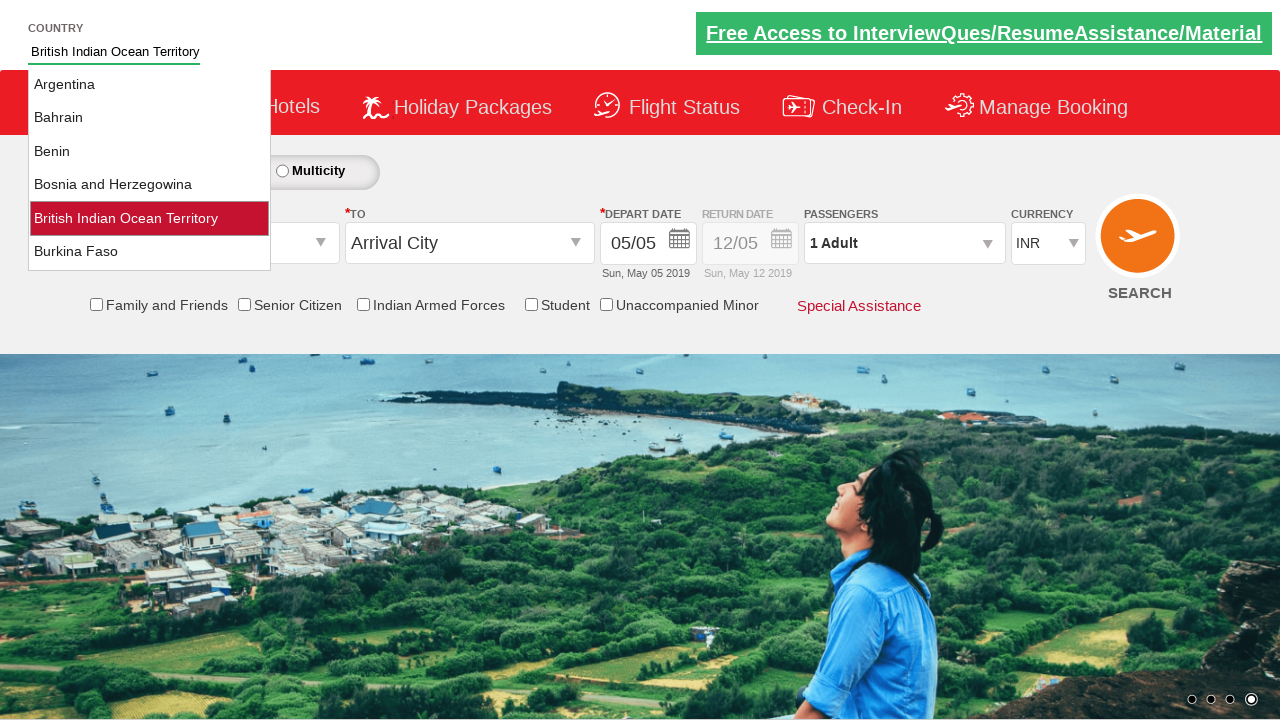

Pressed ArrowDown (iteration 5) to navigate to next option on #autosuggest
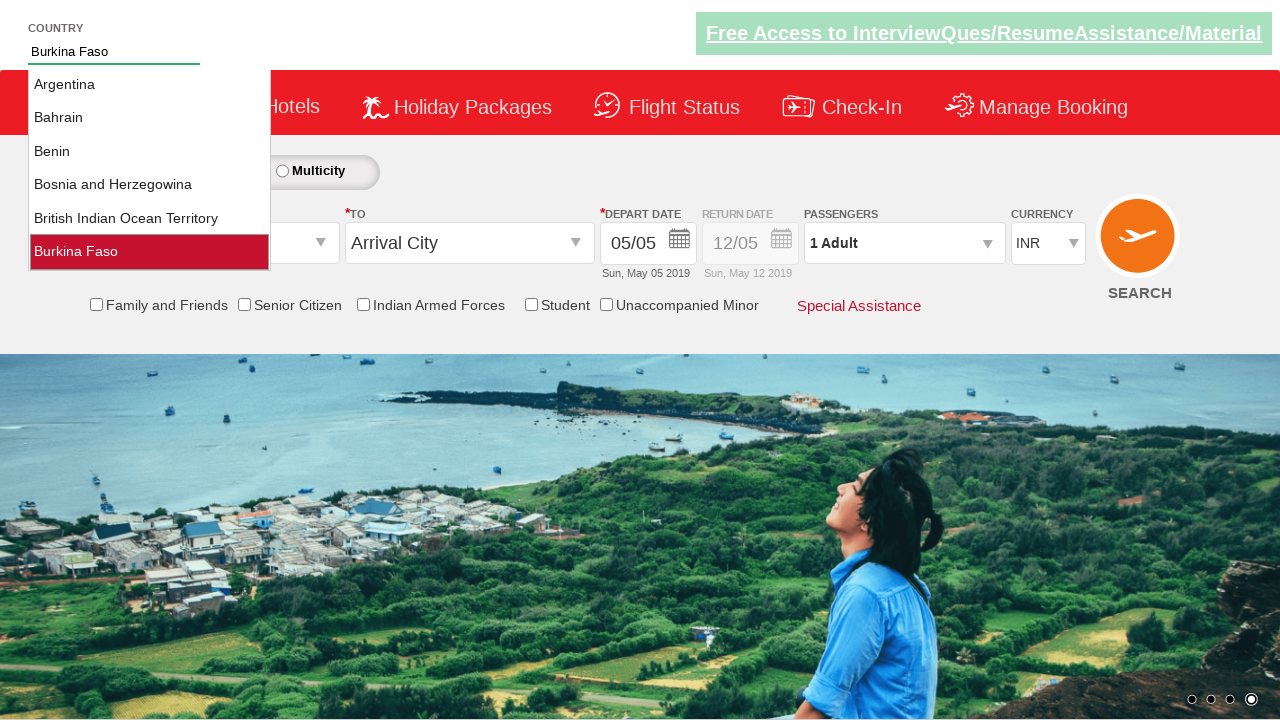

Waited 500ms for dropdown to update
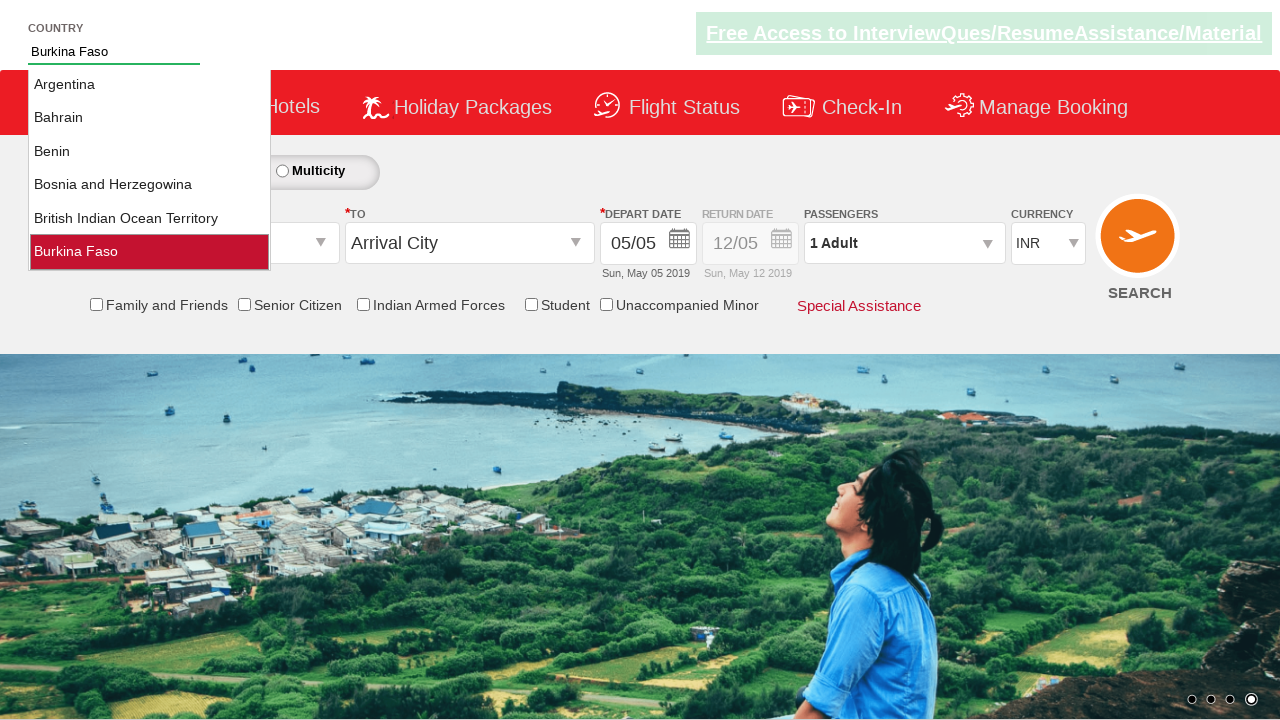

Retrieved current autosuggest value: 'Burkina Faso'
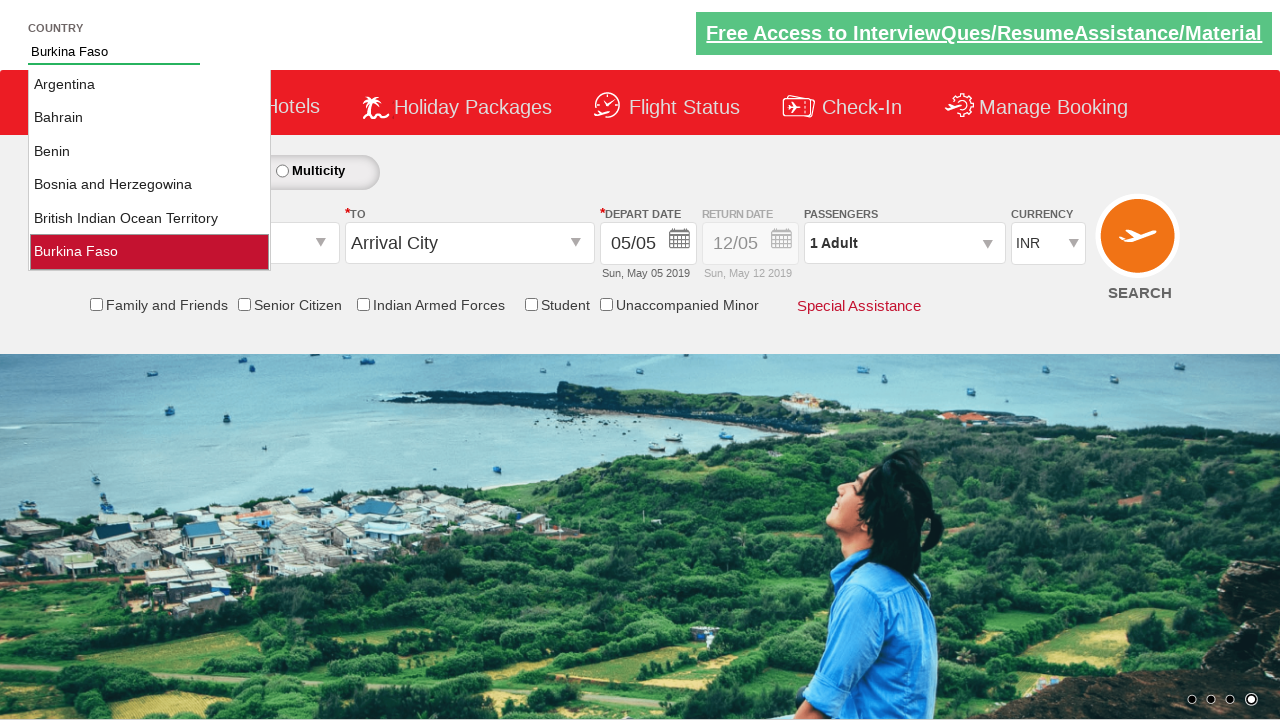

Pressed ArrowDown (iteration 6) to navigate to next option on #autosuggest
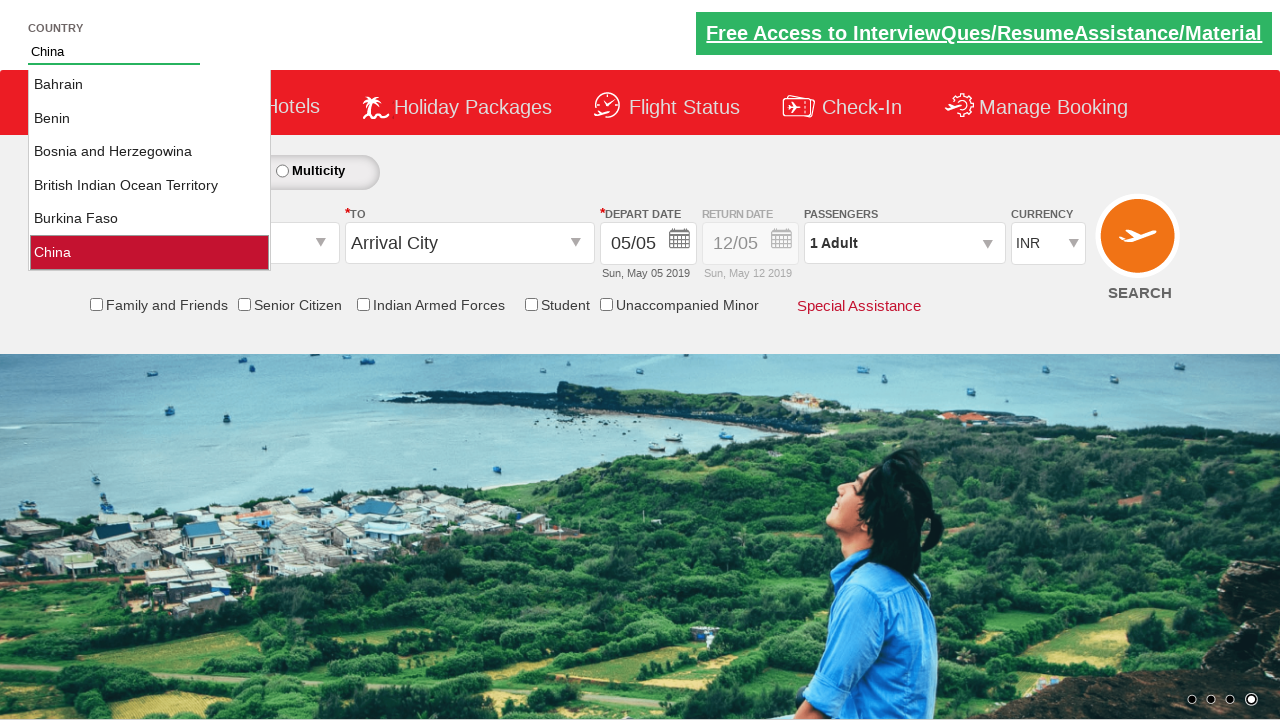

Waited 500ms for dropdown to update
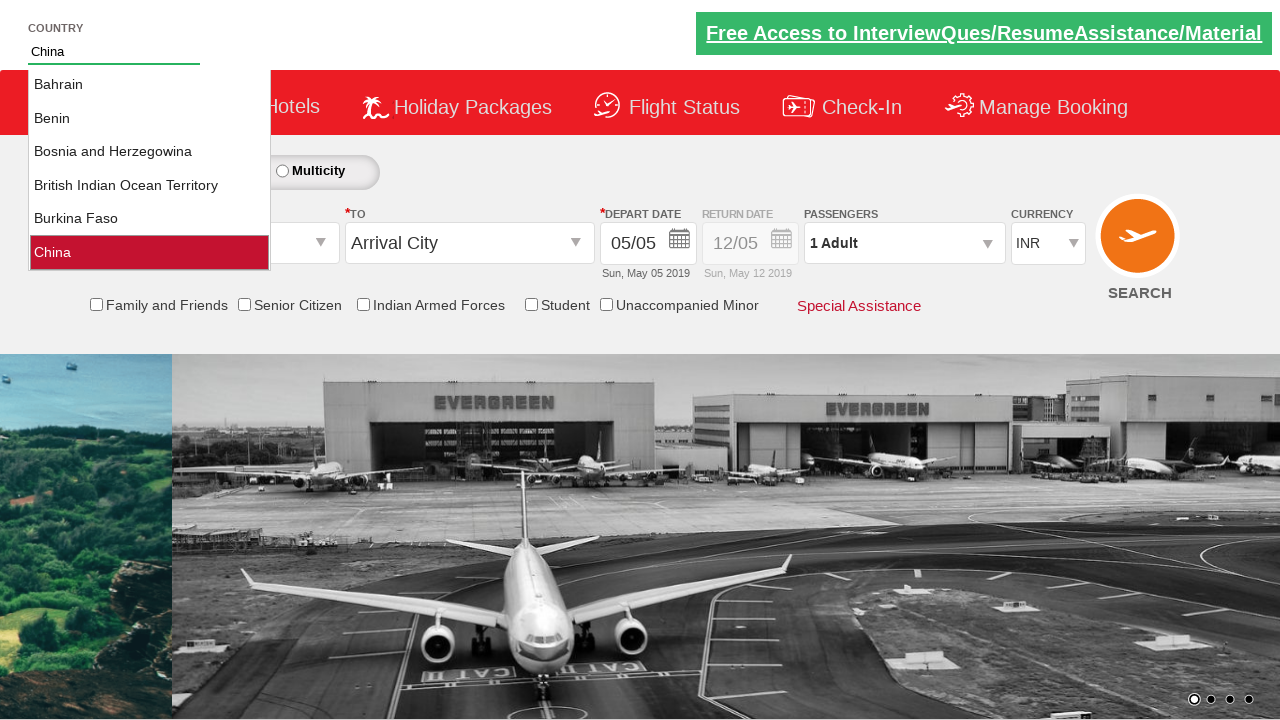

Retrieved current autosuggest value: 'China'
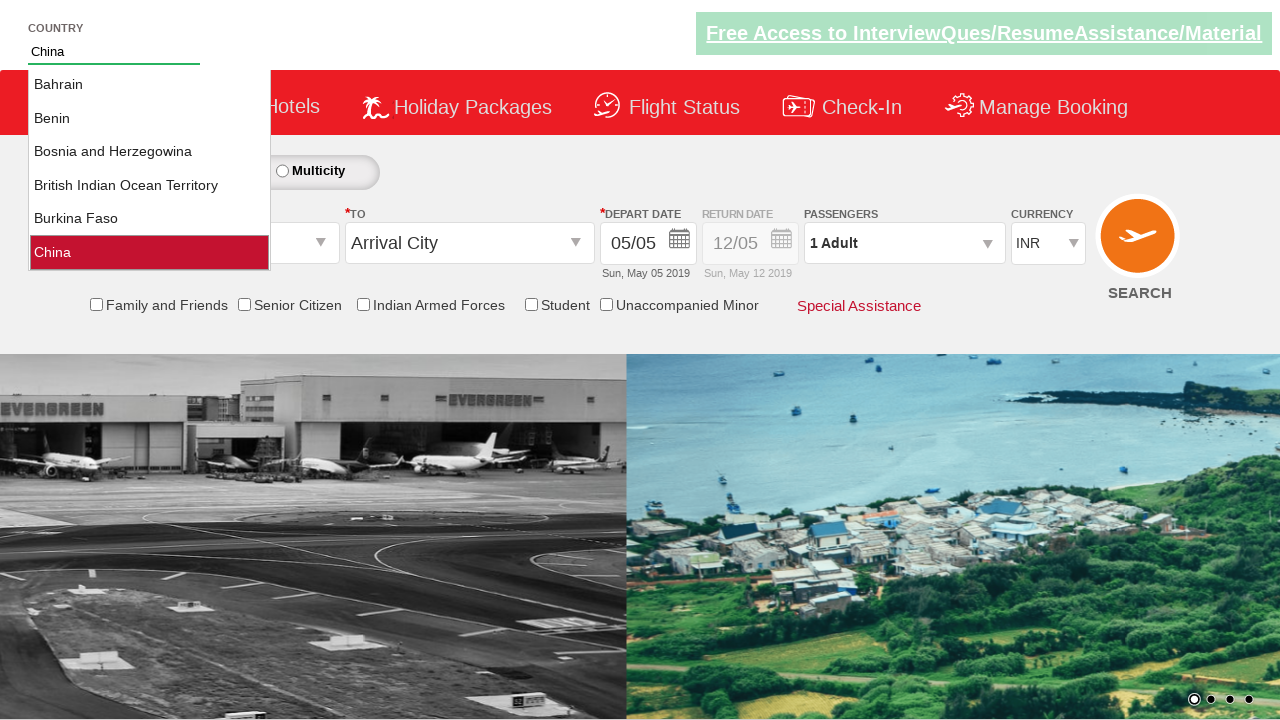

Pressed ArrowDown (iteration 7) to navigate to next option on #autosuggest
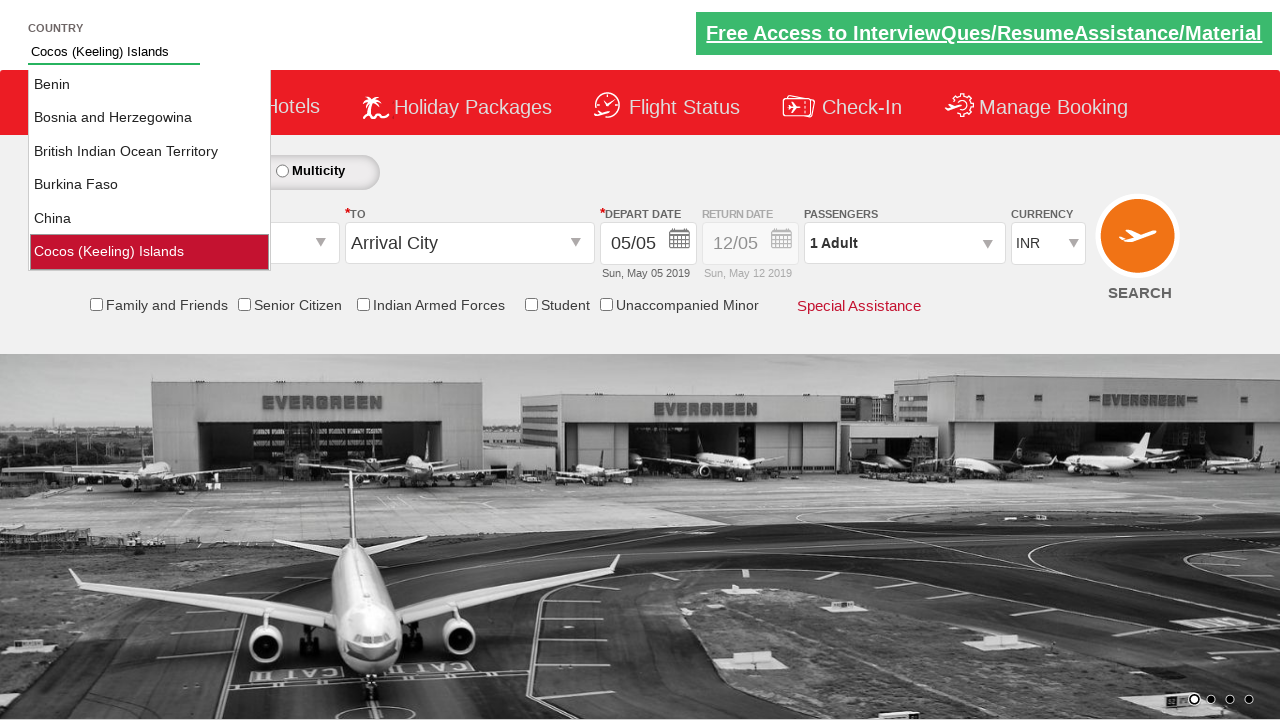

Waited 500ms for dropdown to update
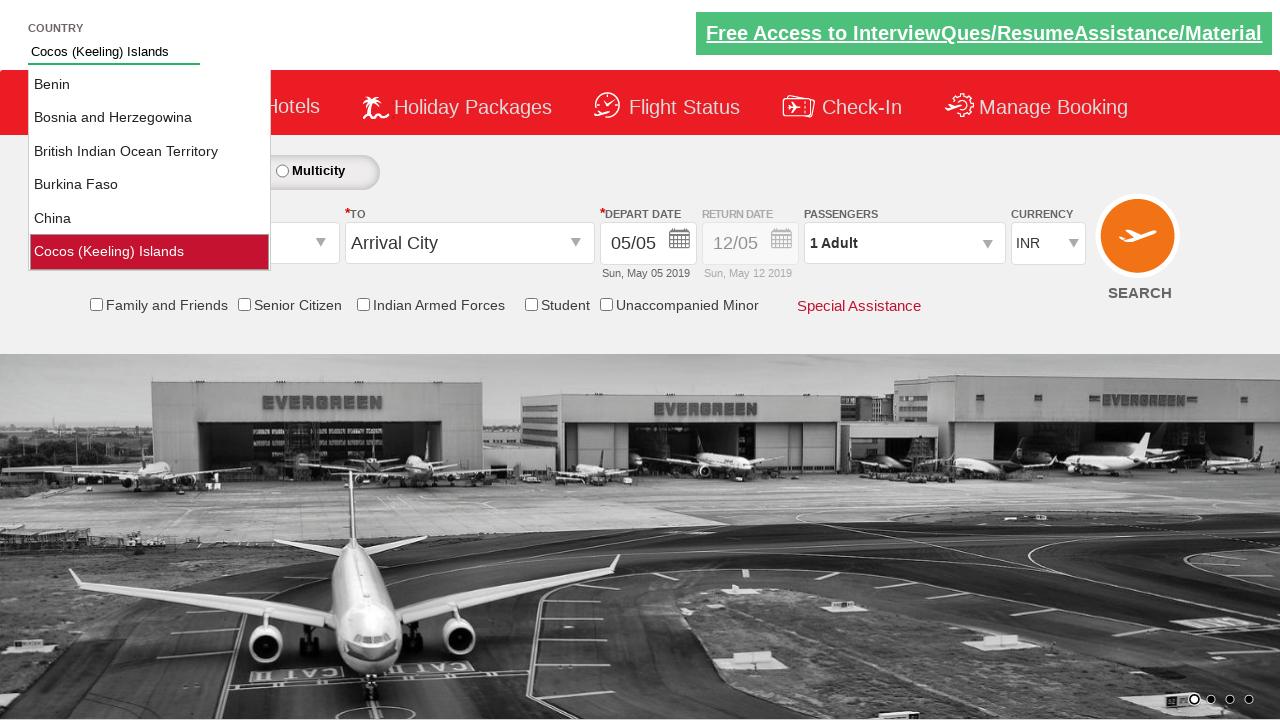

Retrieved current autosuggest value: 'Cocos (Keeling) Islands'
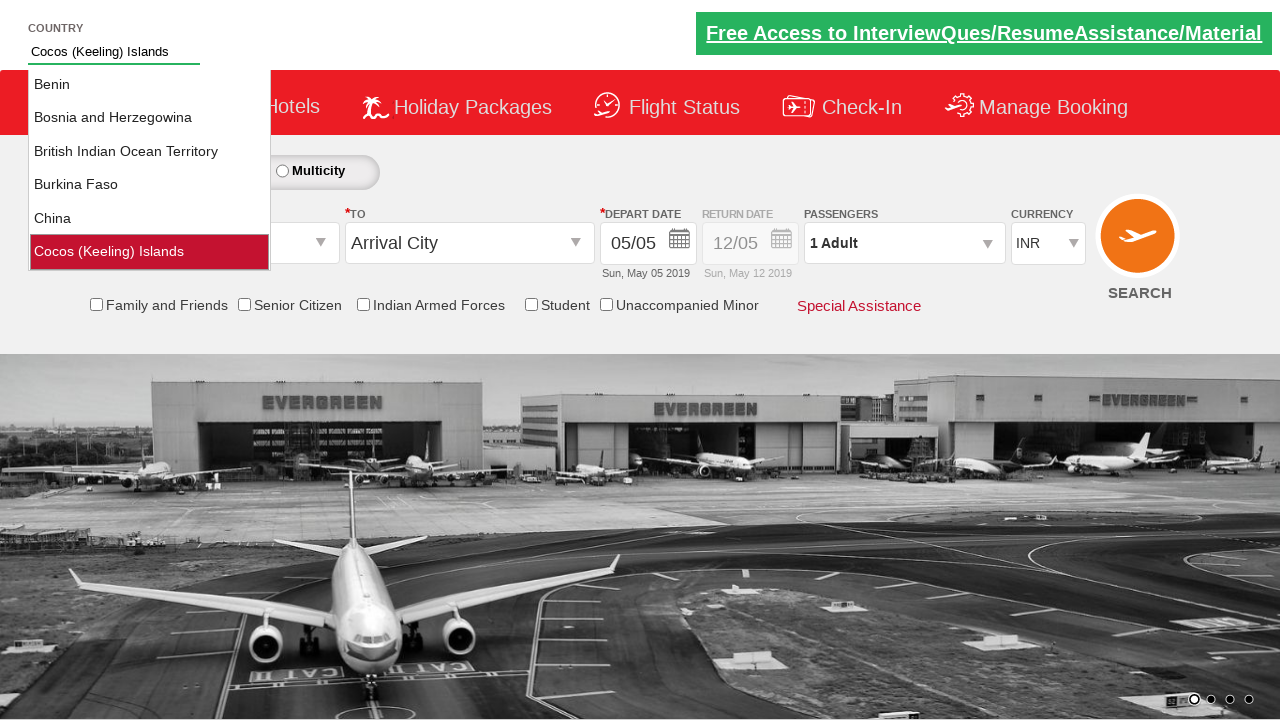

Pressed ArrowDown (iteration 8) to navigate to next option on #autosuggest
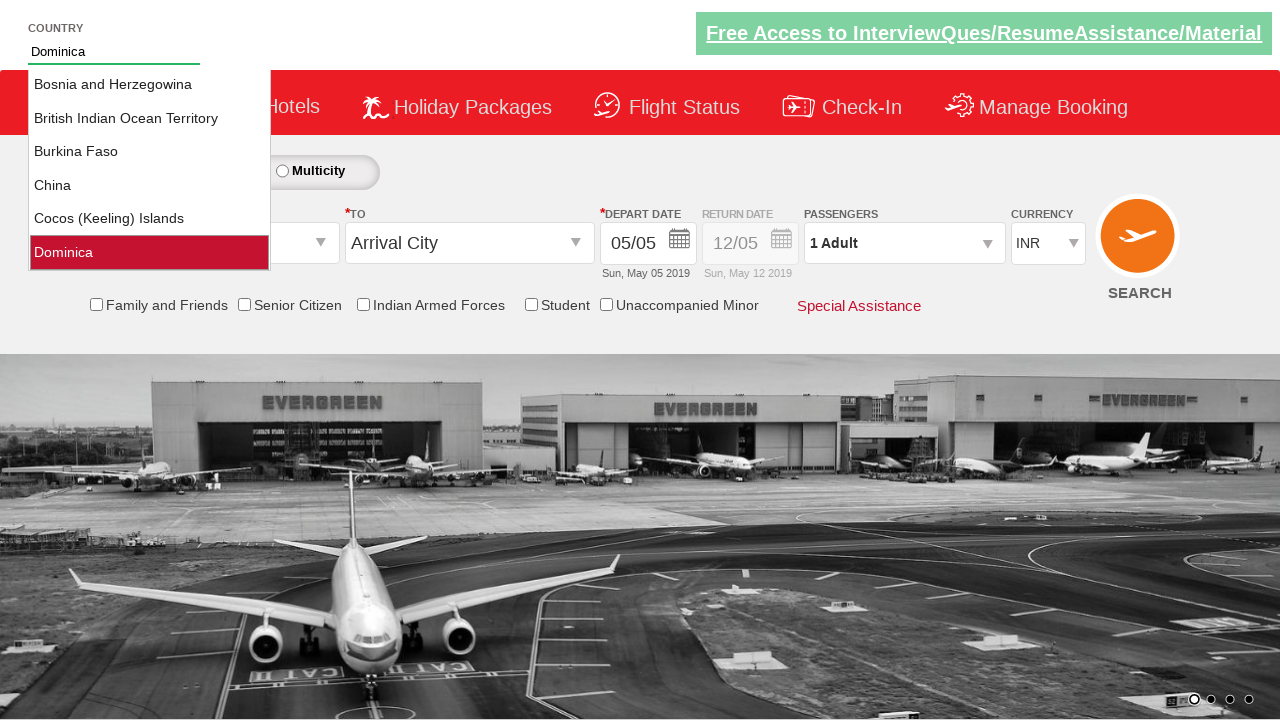

Waited 500ms for dropdown to update
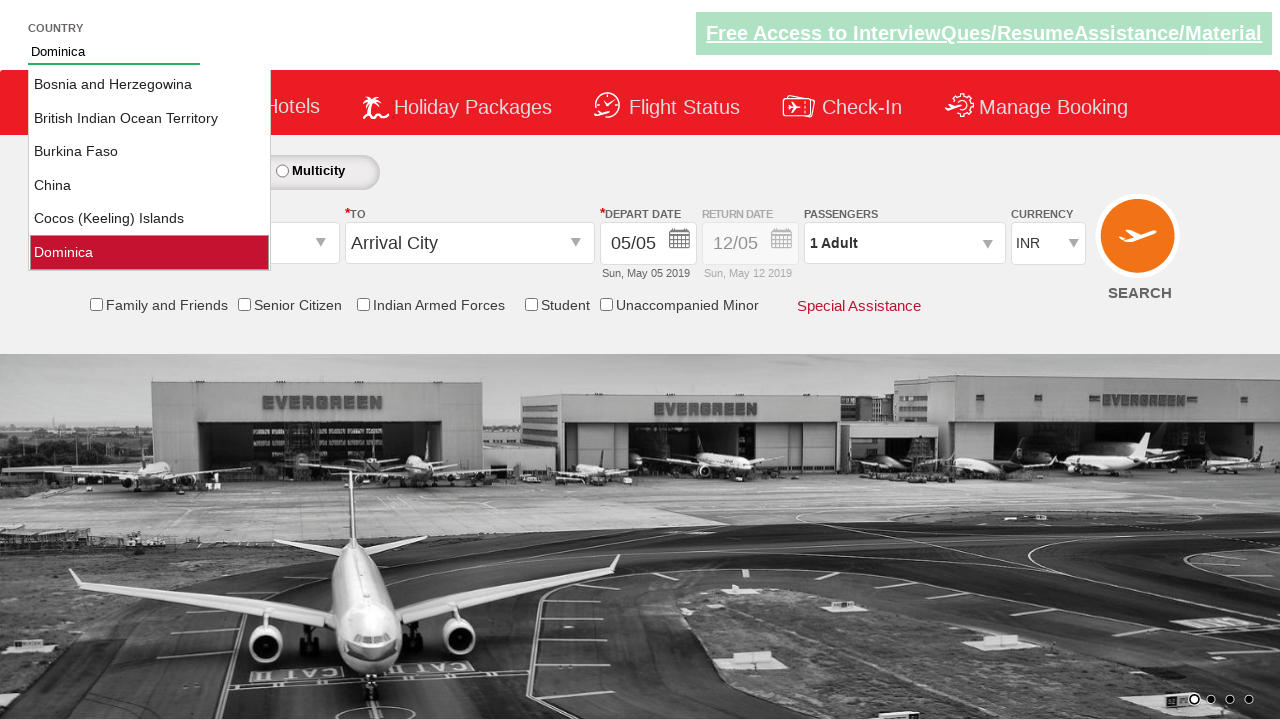

Retrieved current autosuggest value: 'Dominica'
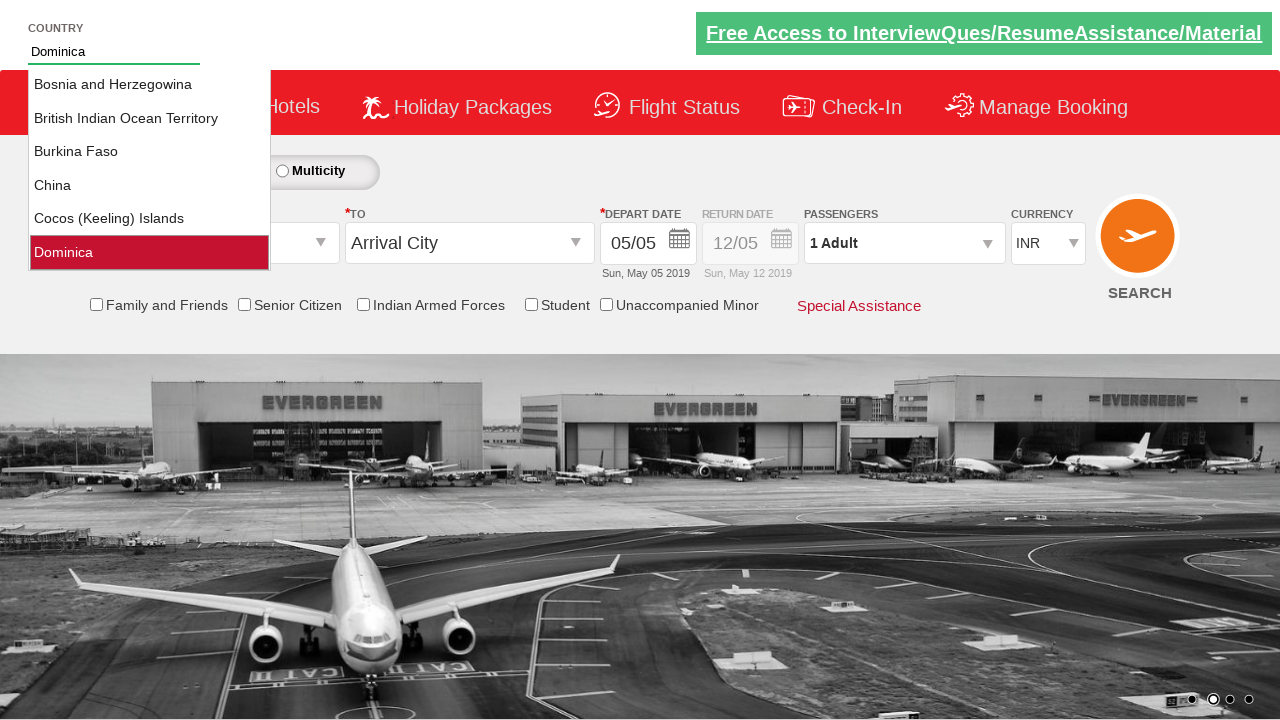

Pressed ArrowDown (iteration 9) to navigate to next option on #autosuggest
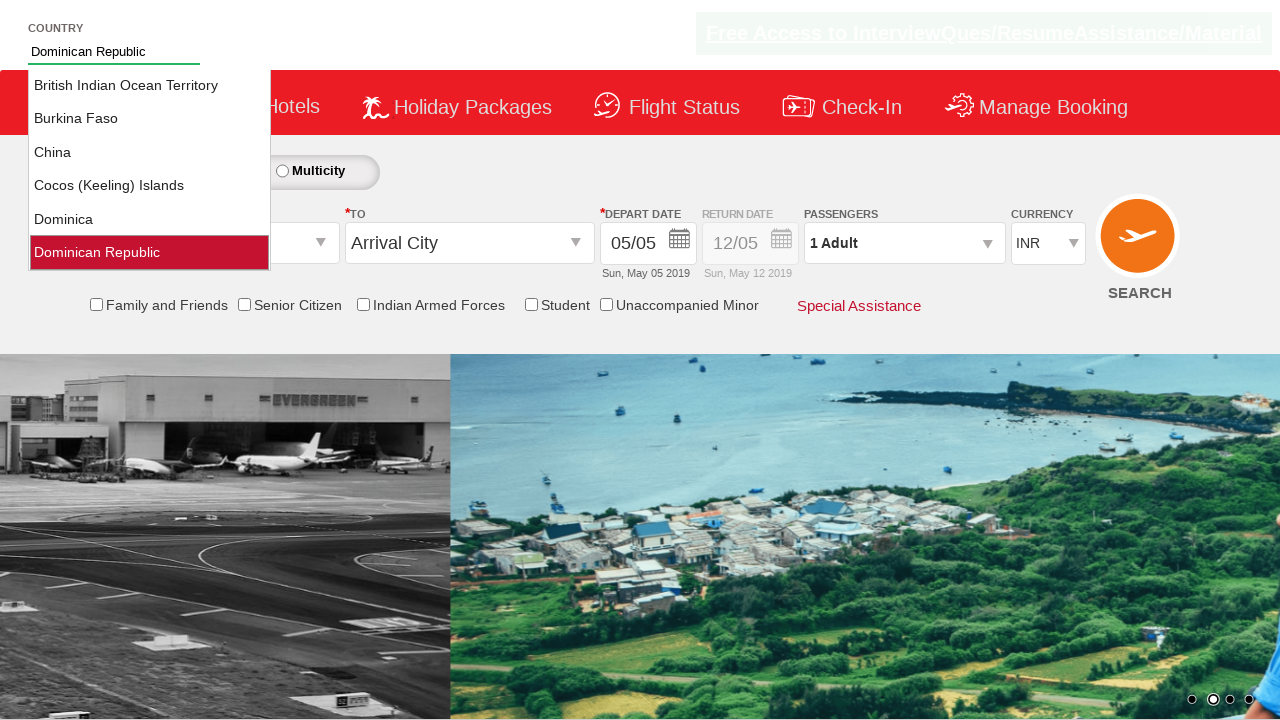

Waited 500ms for dropdown to update
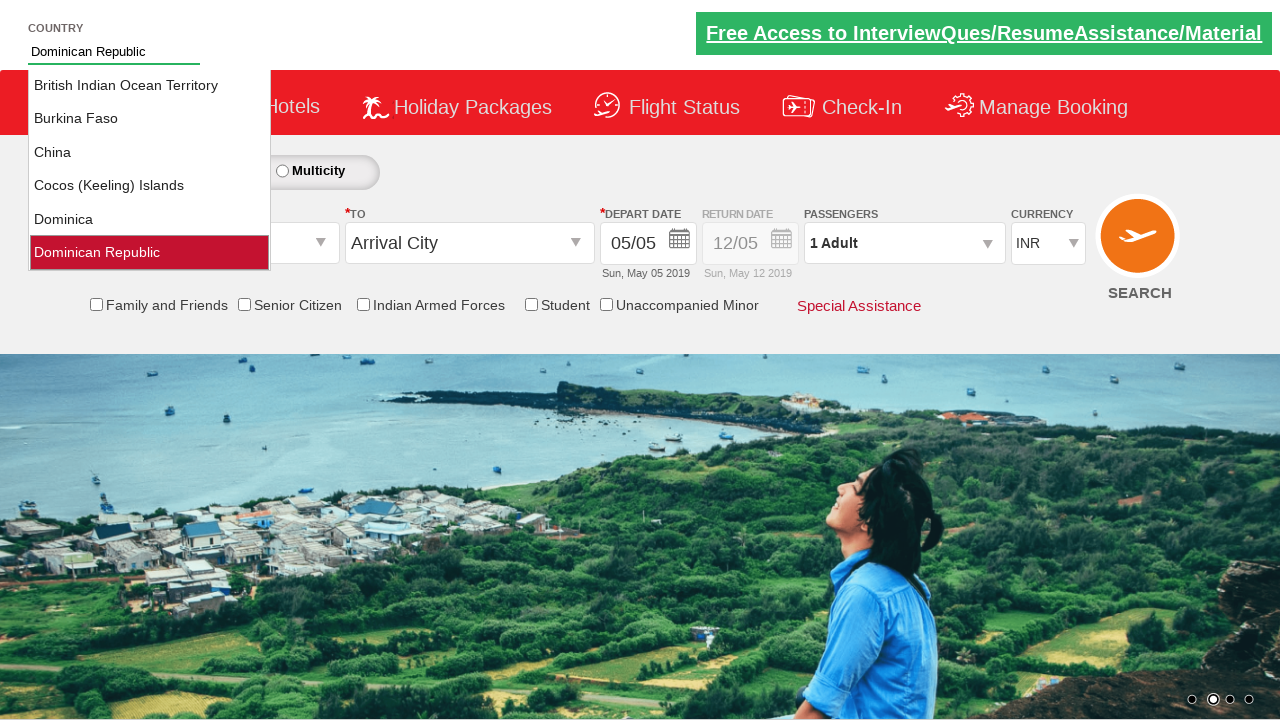

Retrieved current autosuggest value: 'Dominican Republic'
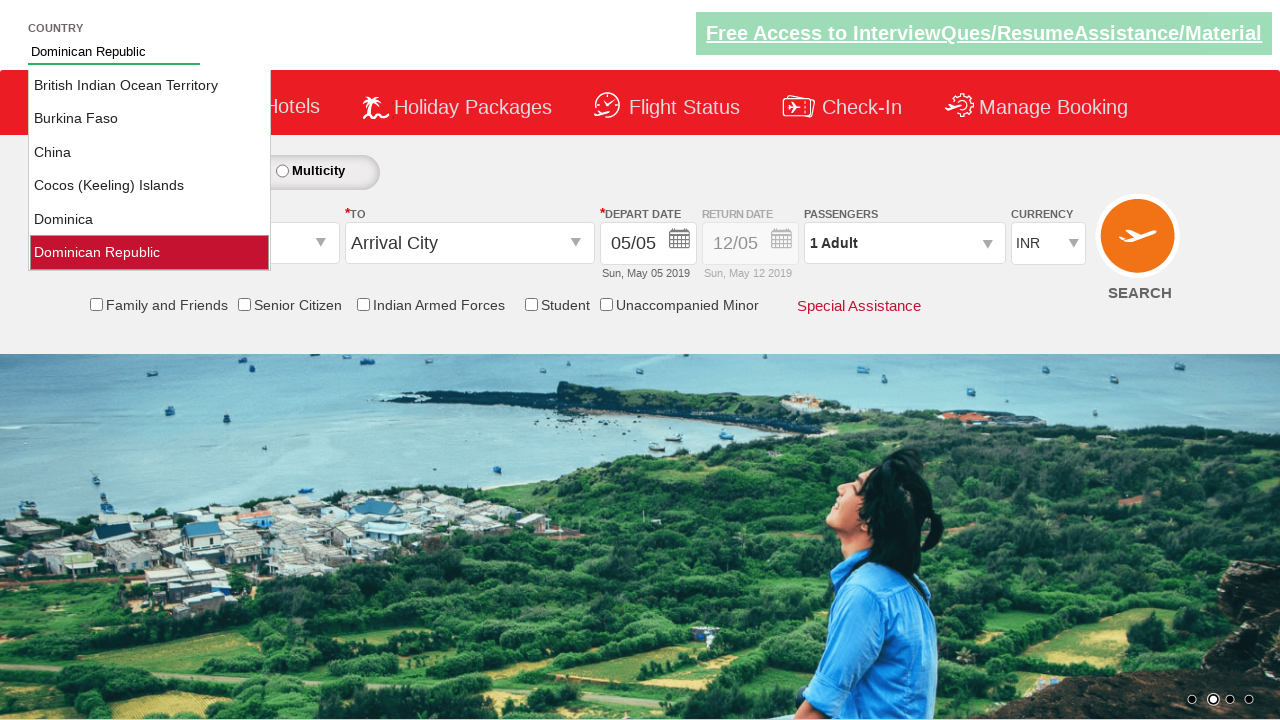

Pressed ArrowDown (iteration 10) to navigate to next option on #autosuggest
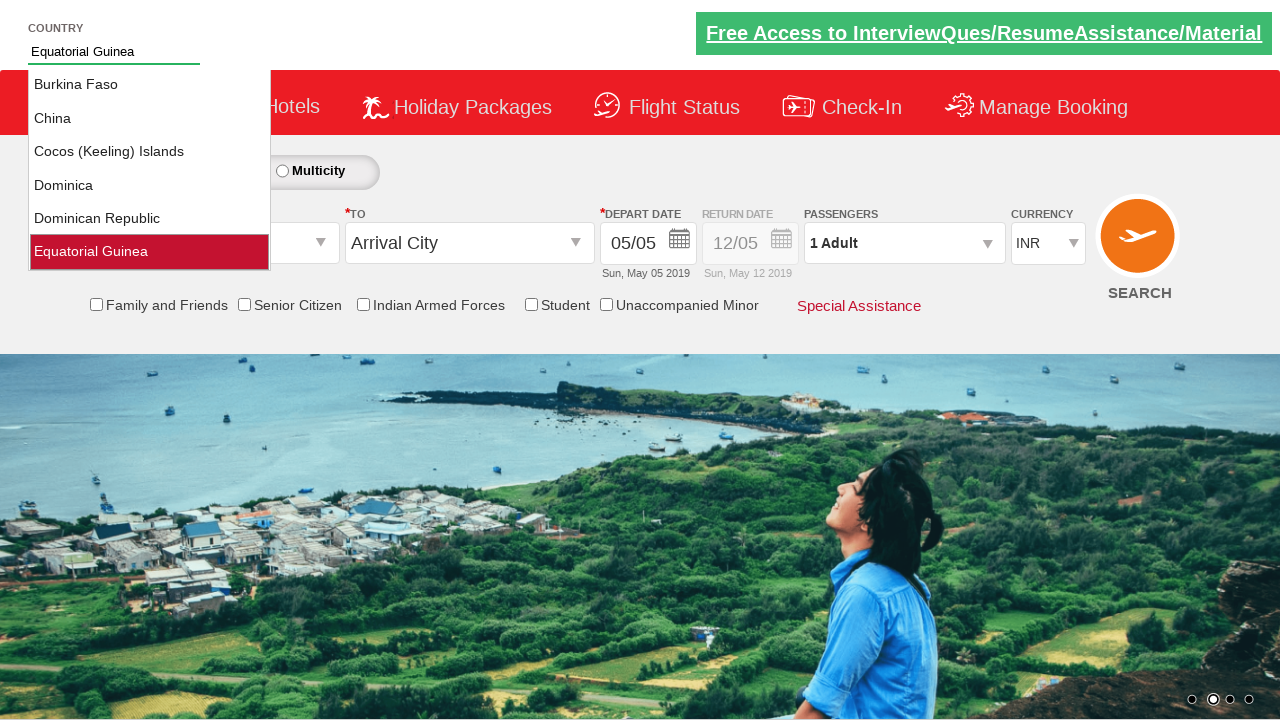

Waited 500ms for dropdown to update
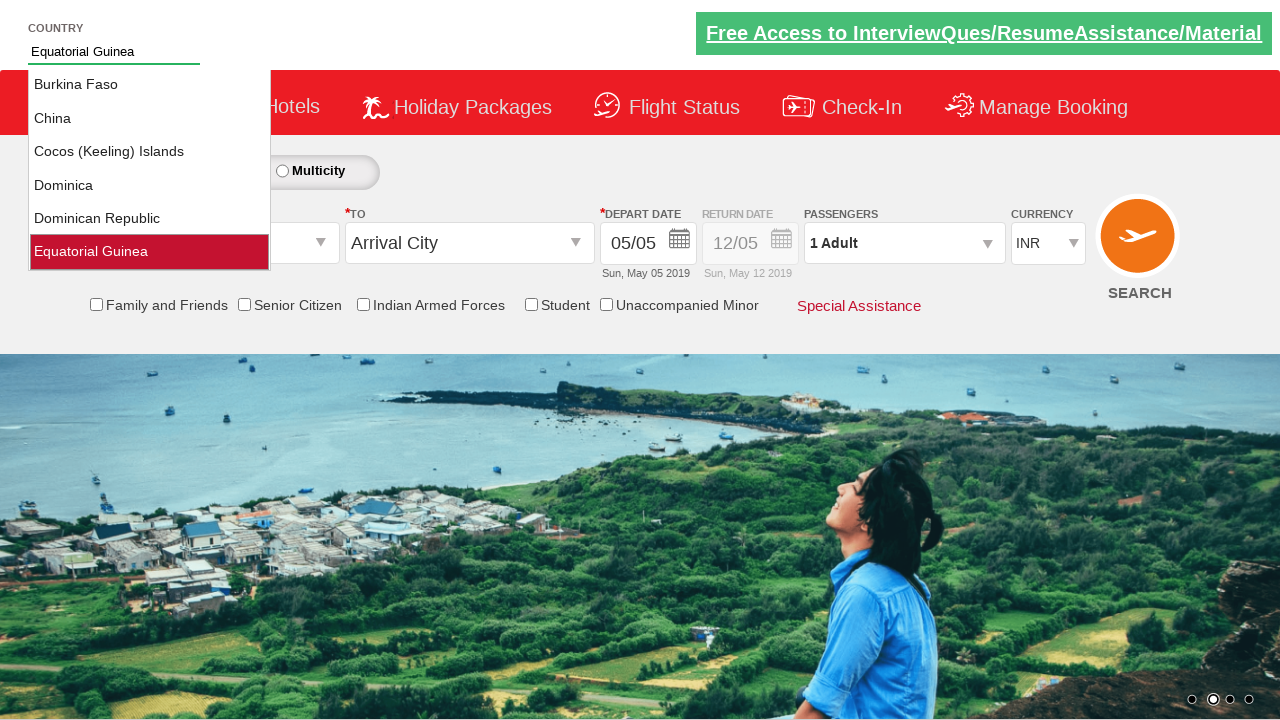

Retrieved current autosuggest value: 'Equatorial Guinea'
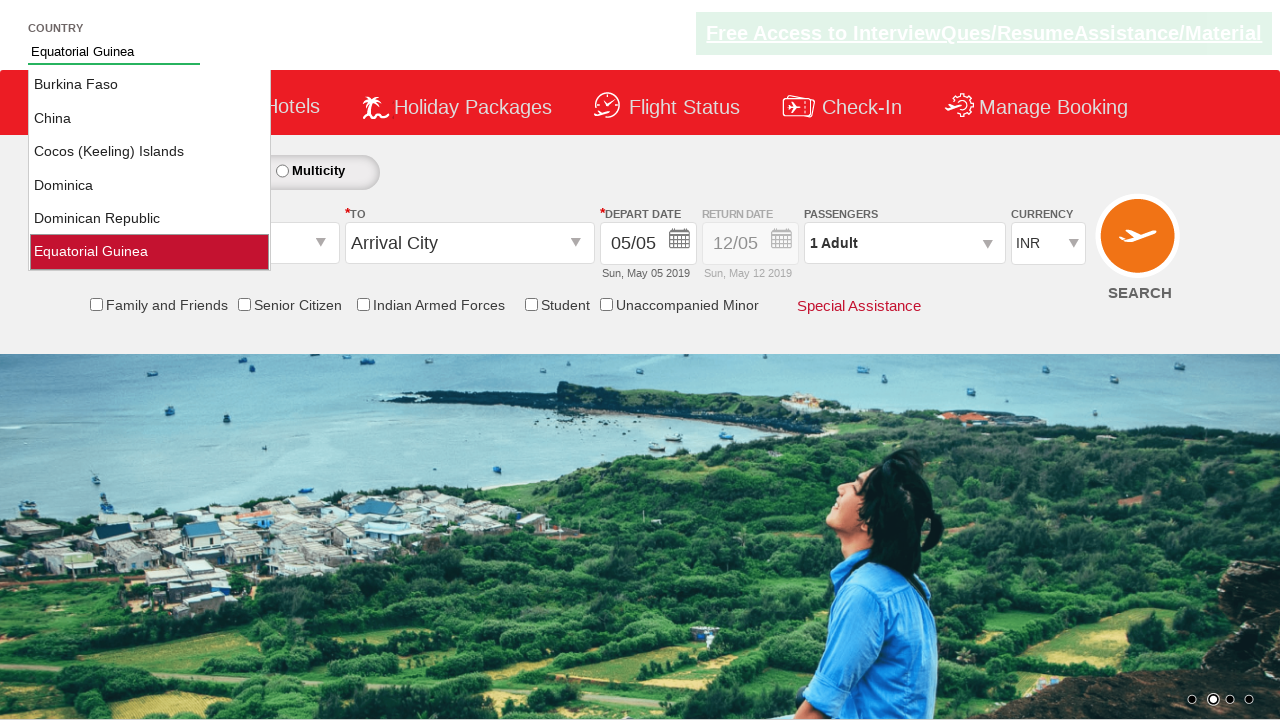

Pressed ArrowDown (iteration 11) to navigate to next option on #autosuggest
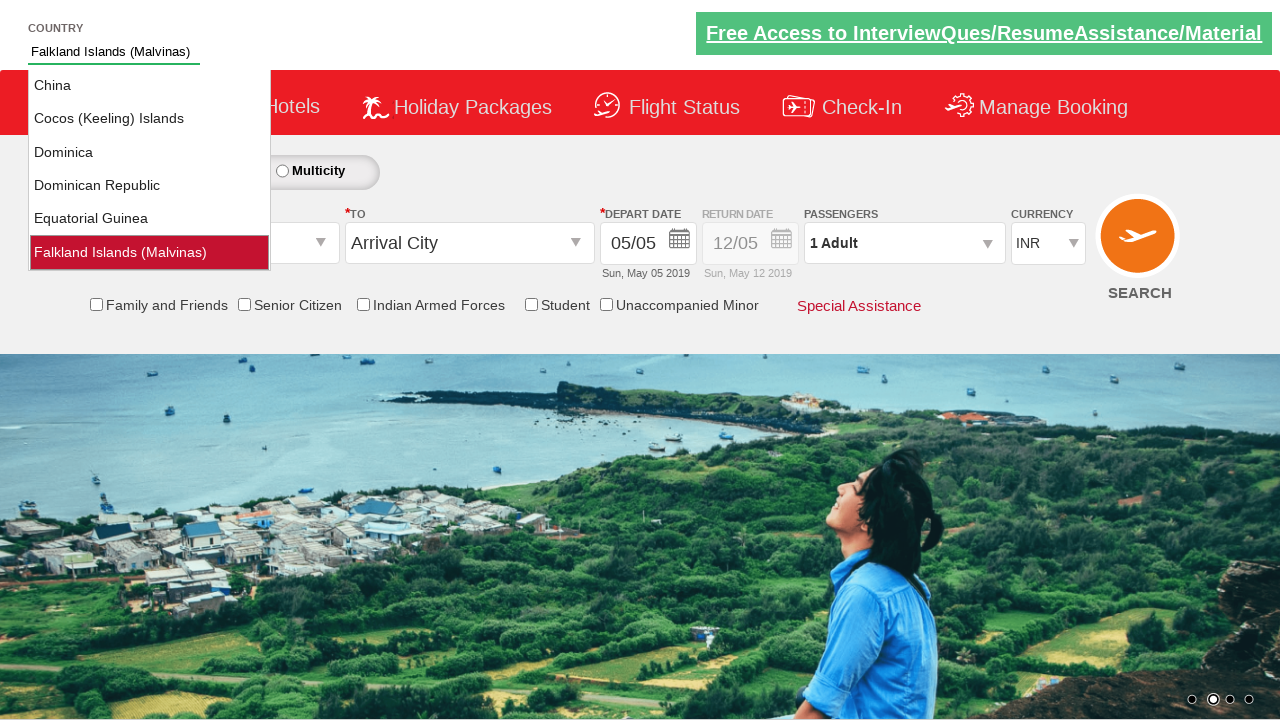

Waited 500ms for dropdown to update
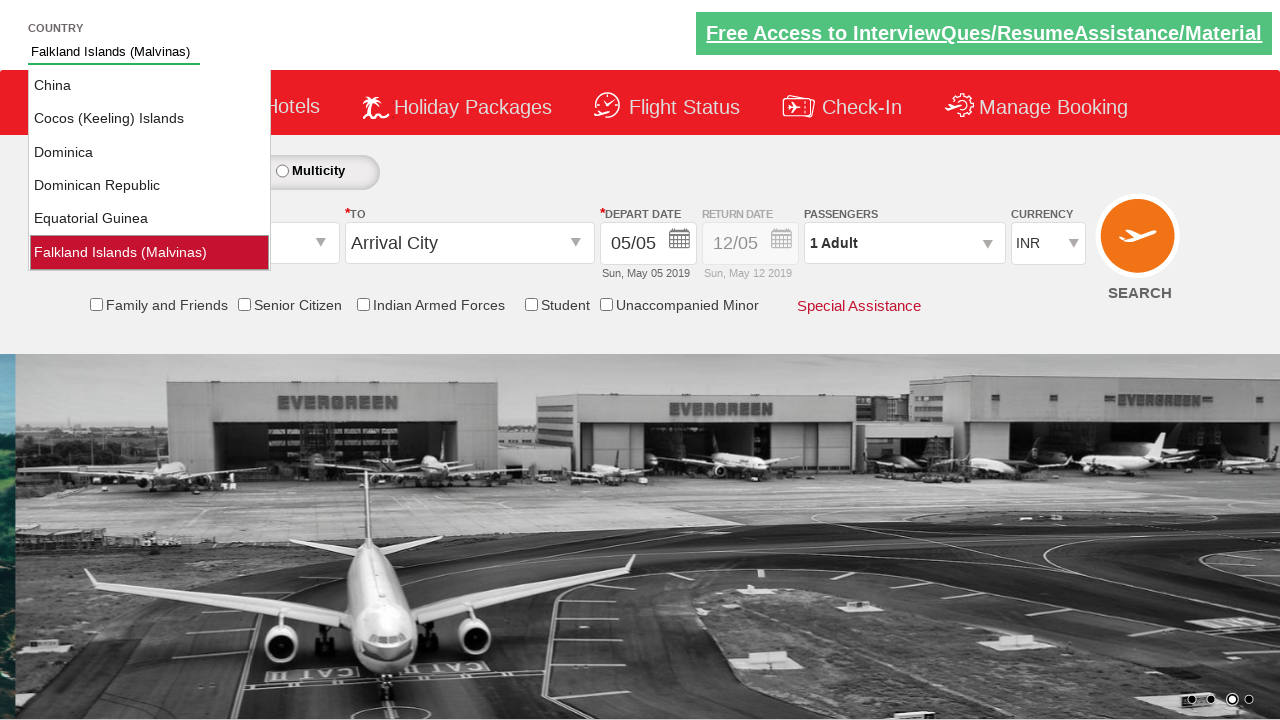

Retrieved current autosuggest value: 'Falkland Islands (Malvinas)'
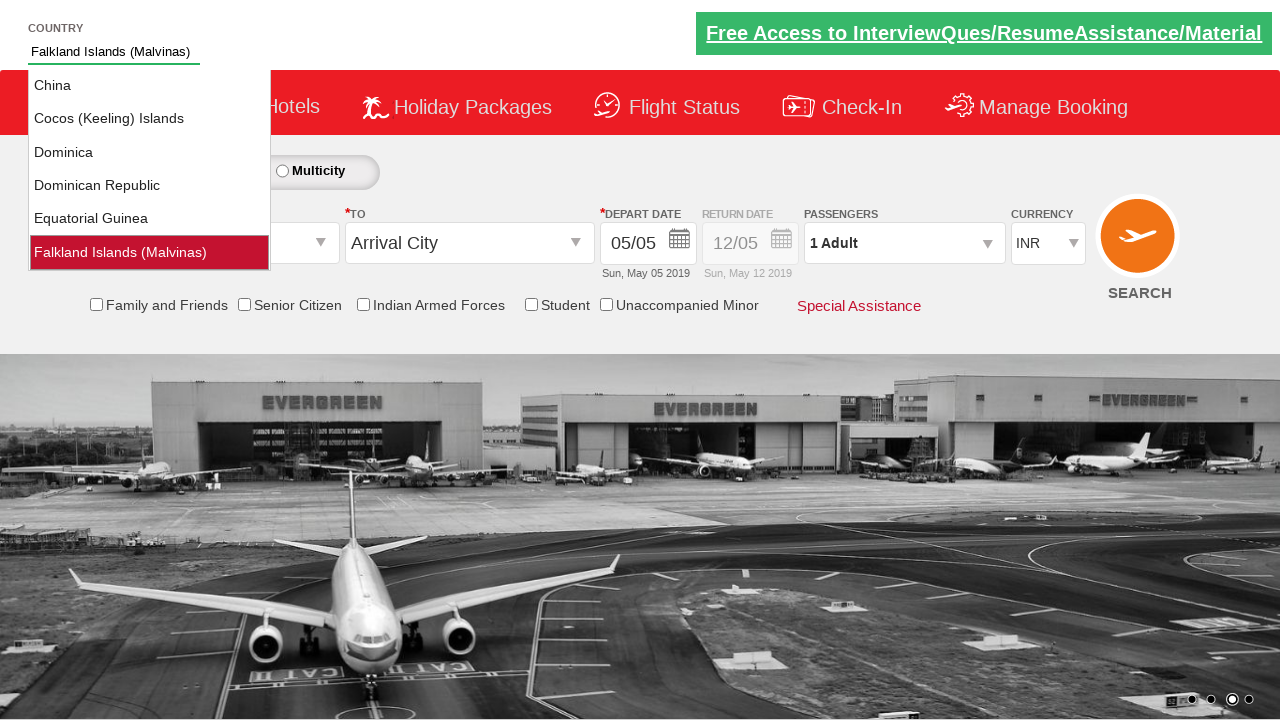

Pressed ArrowDown (iteration 12) to navigate to next option on #autosuggest
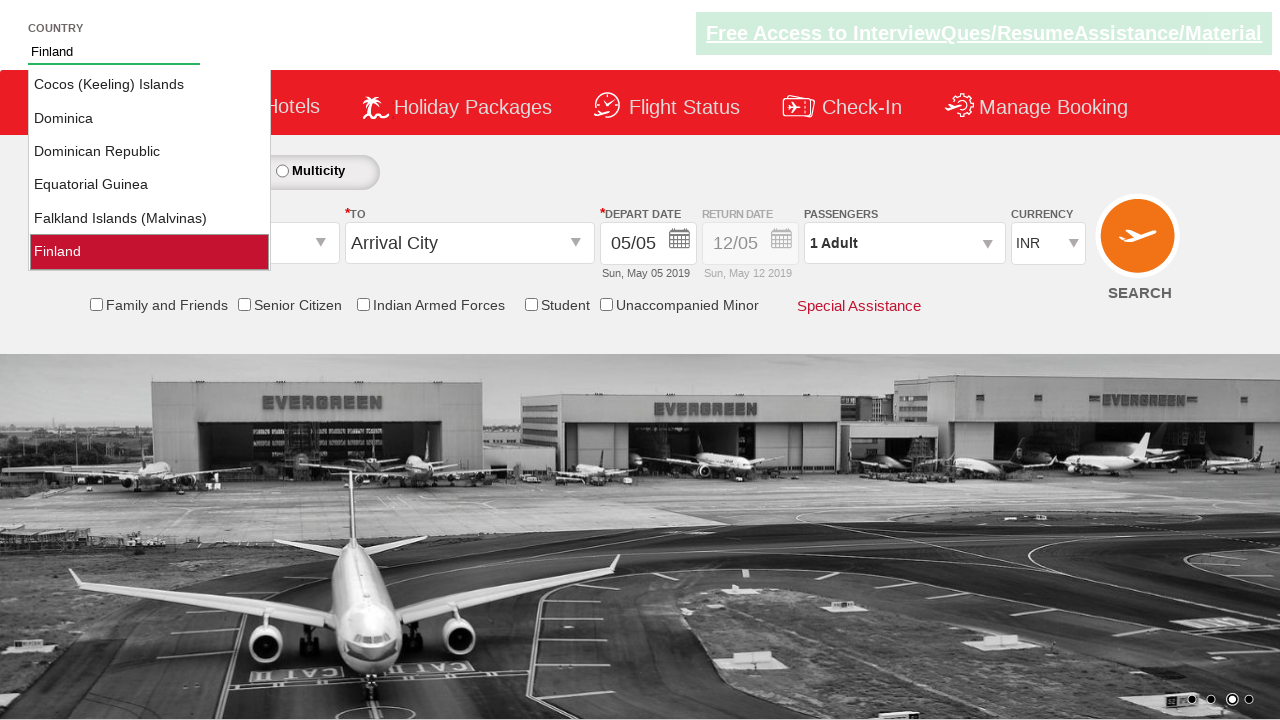

Waited 500ms for dropdown to update
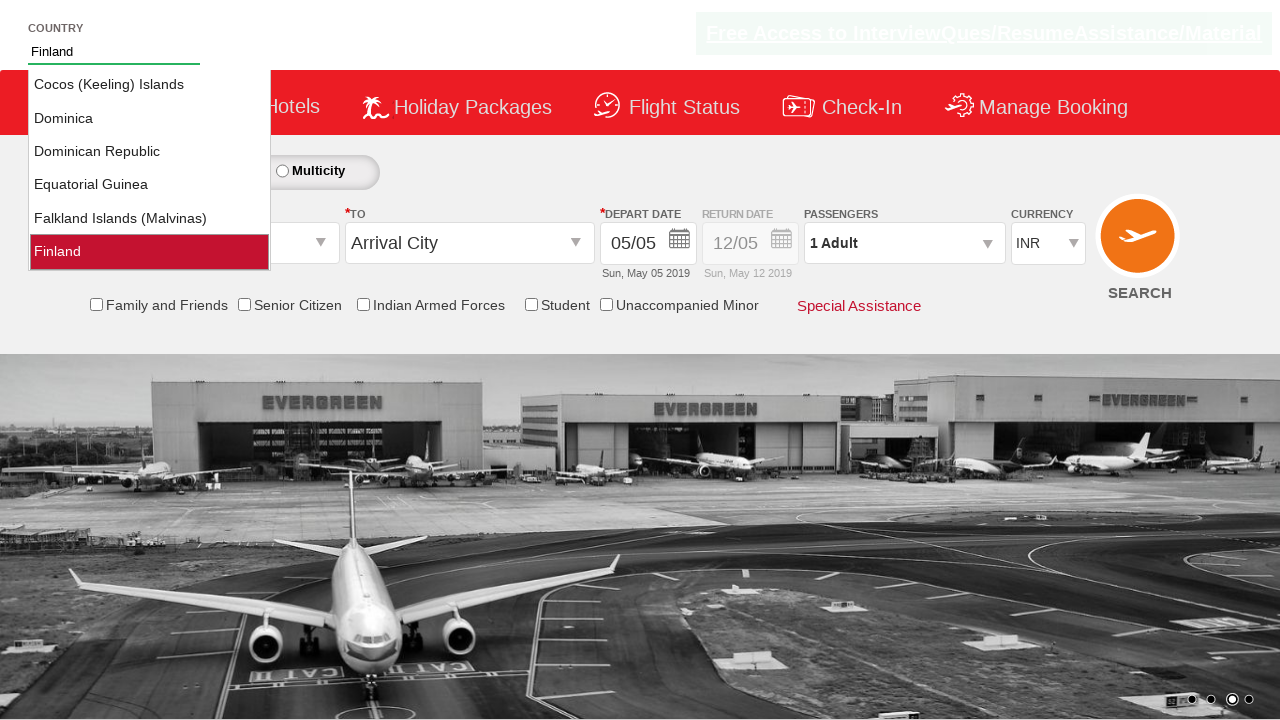

Retrieved current autosuggest value: 'Finland'
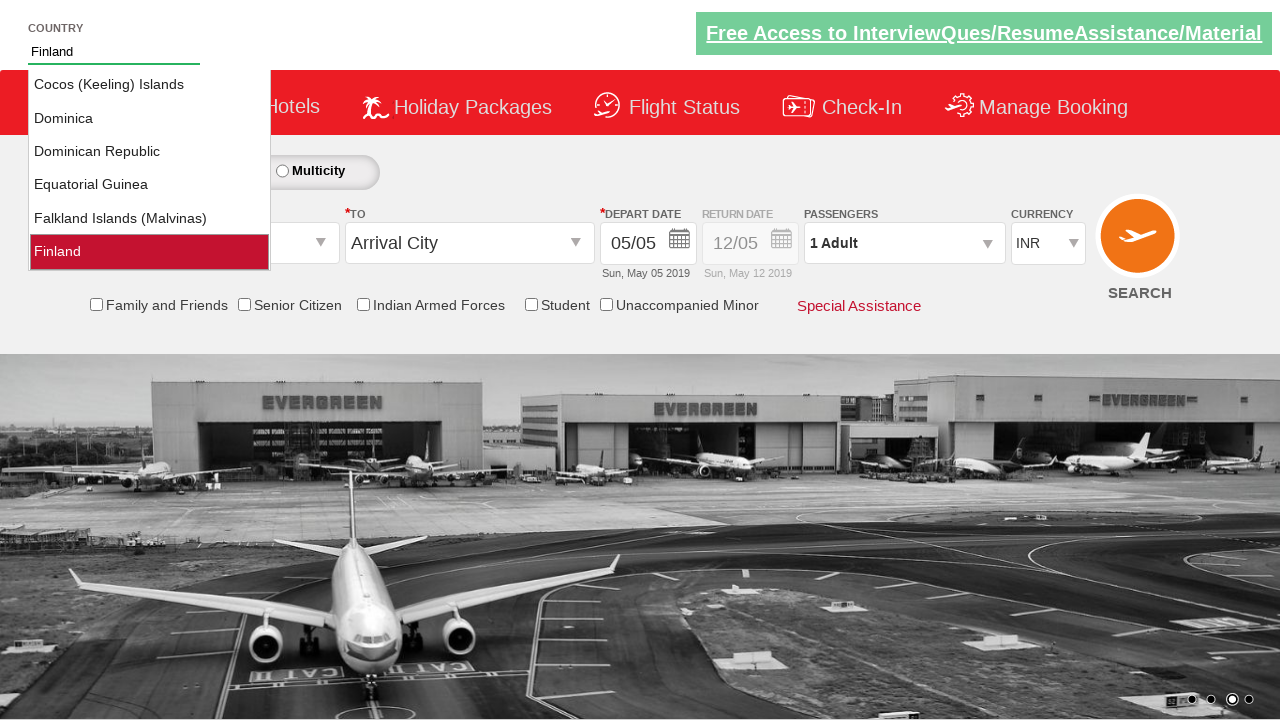

Pressed ArrowDown (iteration 13) to navigate to next option on #autosuggest
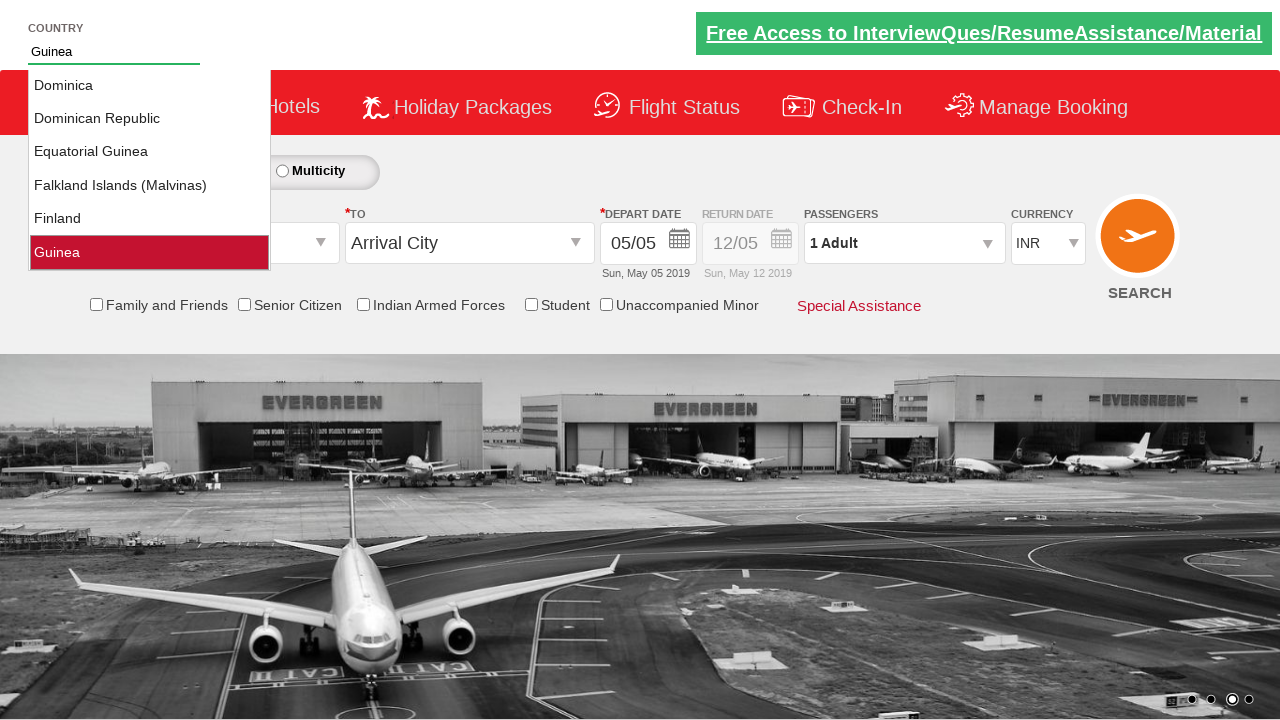

Waited 500ms for dropdown to update
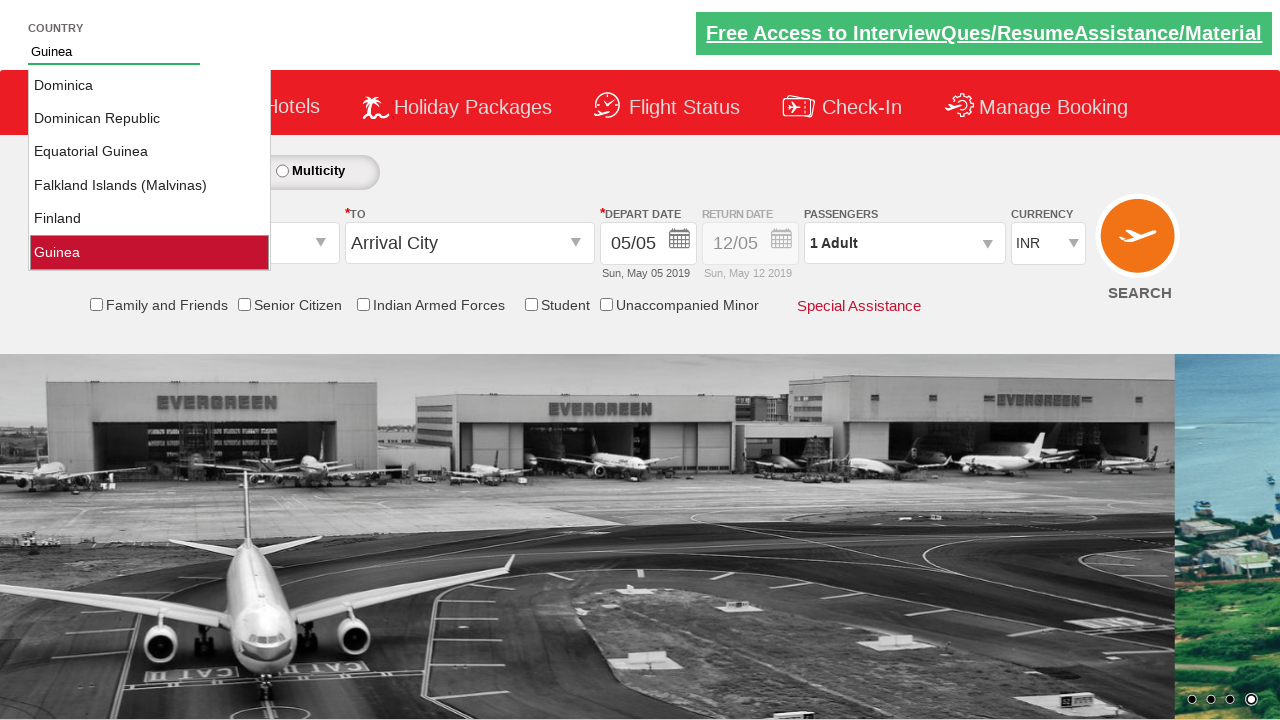

Retrieved current autosuggest value: 'Guinea'
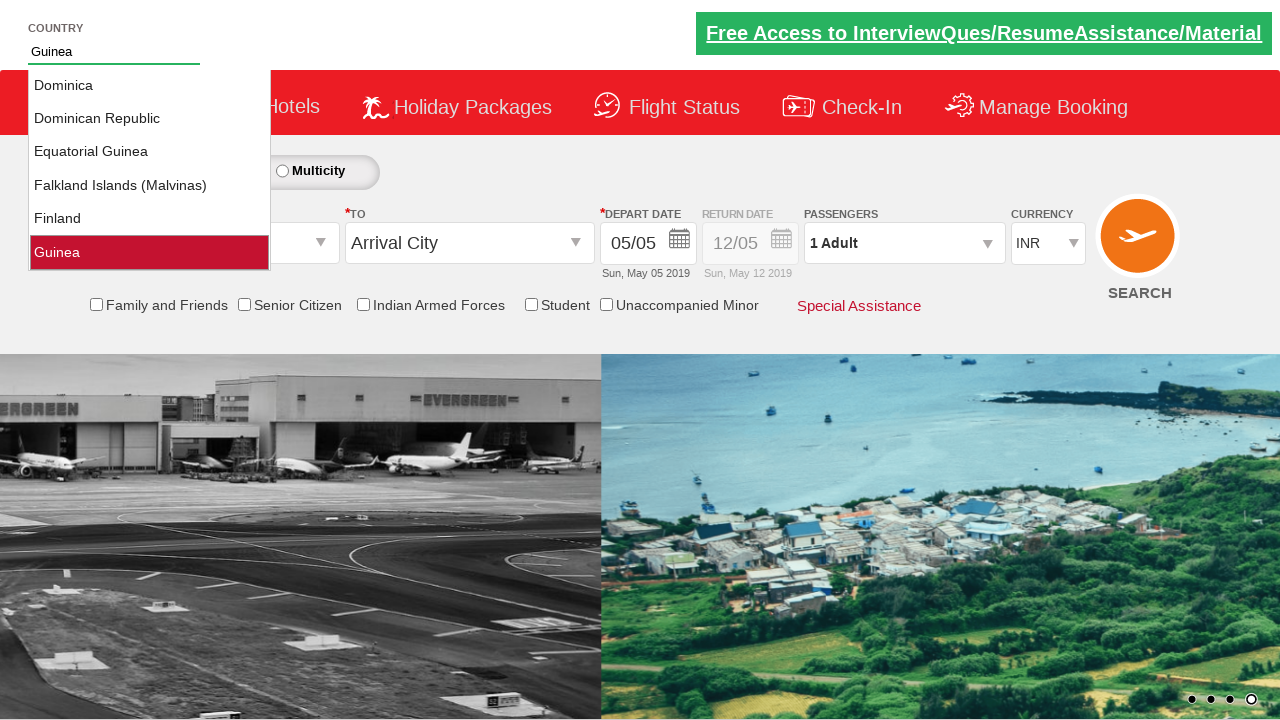

Pressed ArrowDown (iteration 14) to navigate to next option on #autosuggest
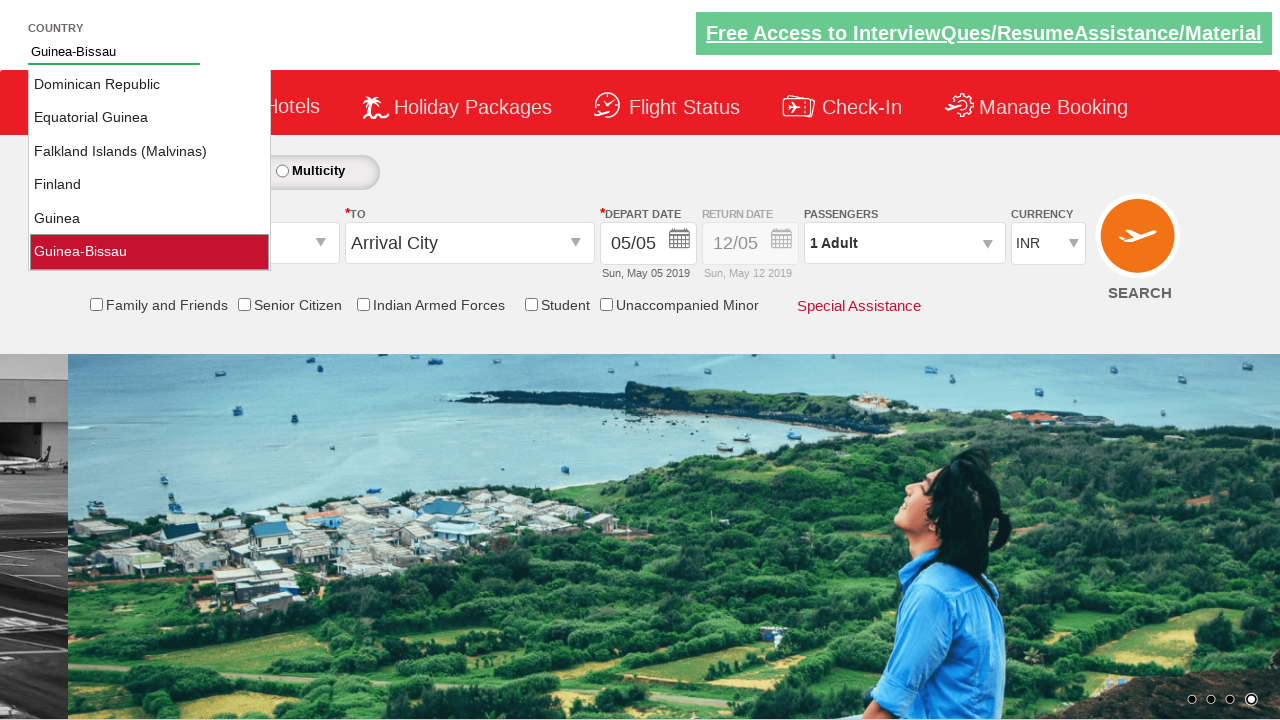

Waited 500ms for dropdown to update
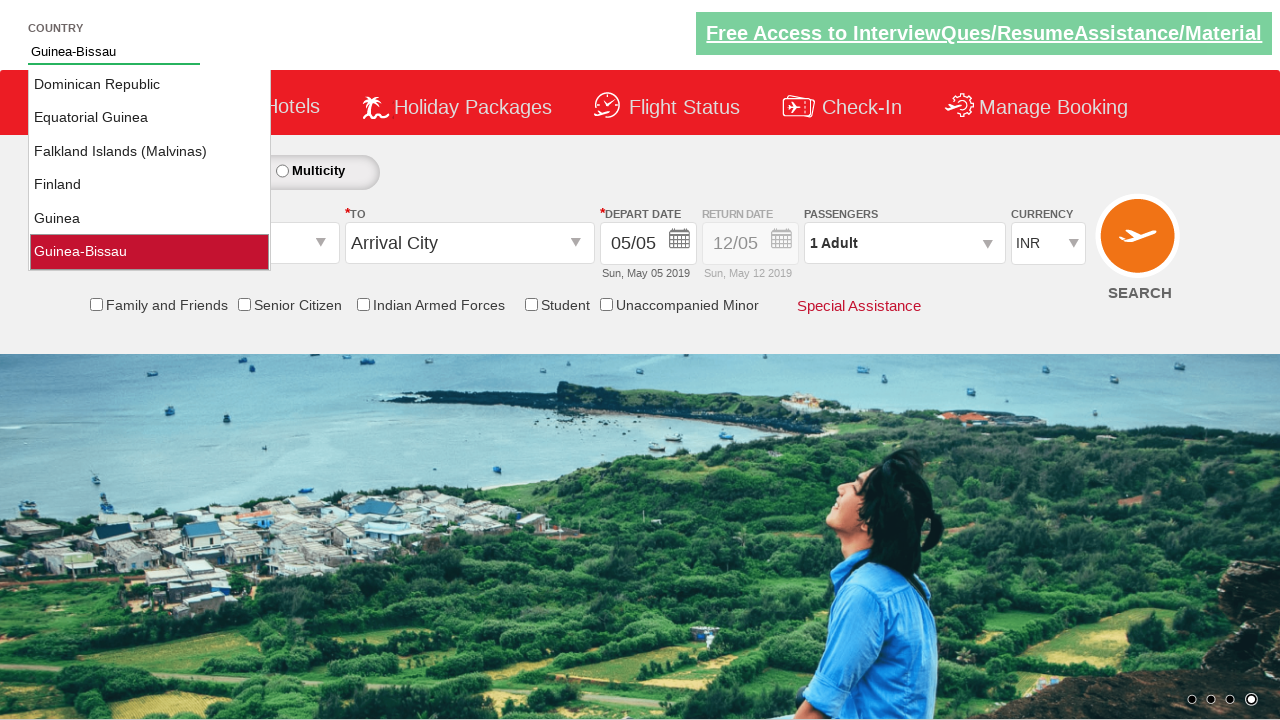

Retrieved current autosuggest value: 'Guinea-Bissau'
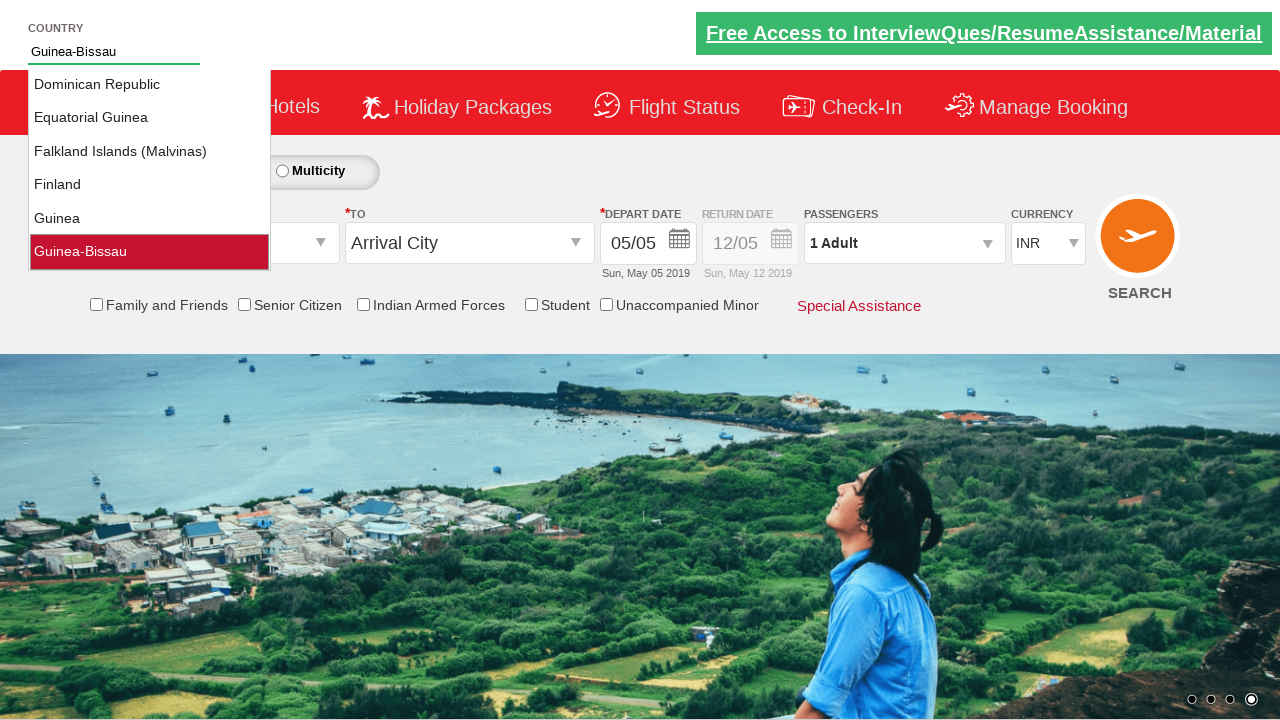

Pressed ArrowDown (iteration 15) to navigate to next option on #autosuggest
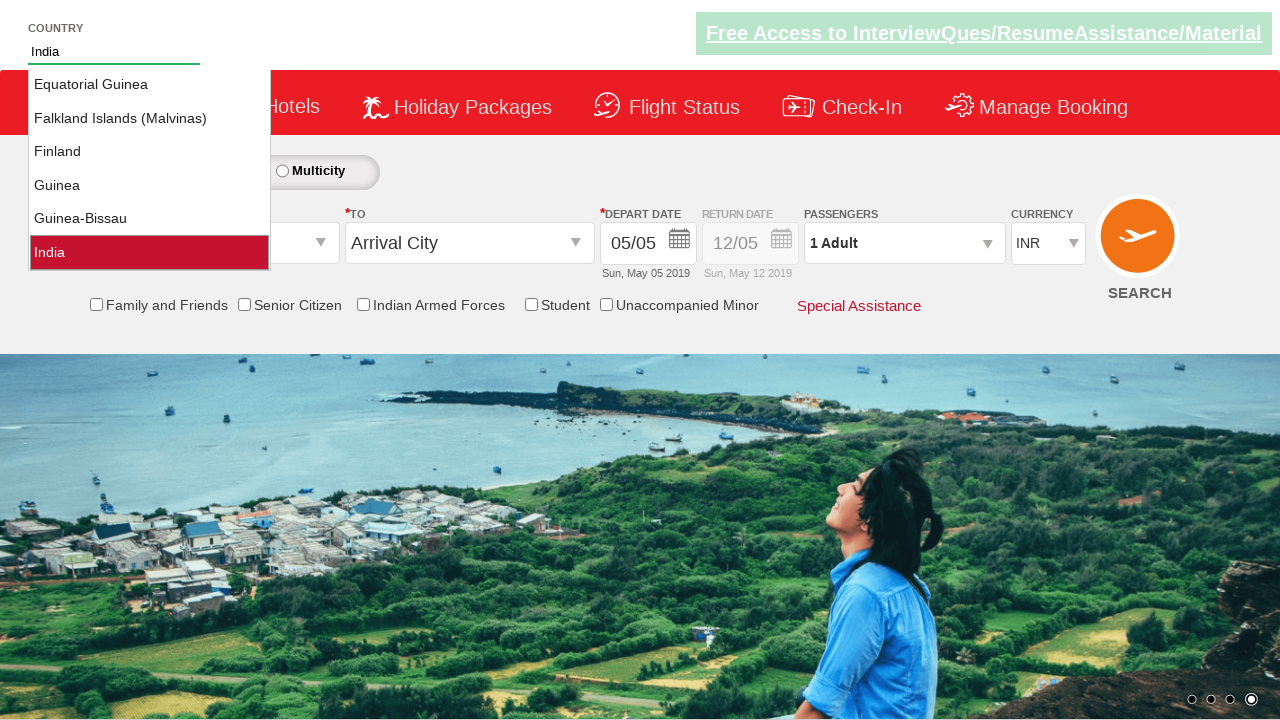

Waited 500ms for dropdown to update
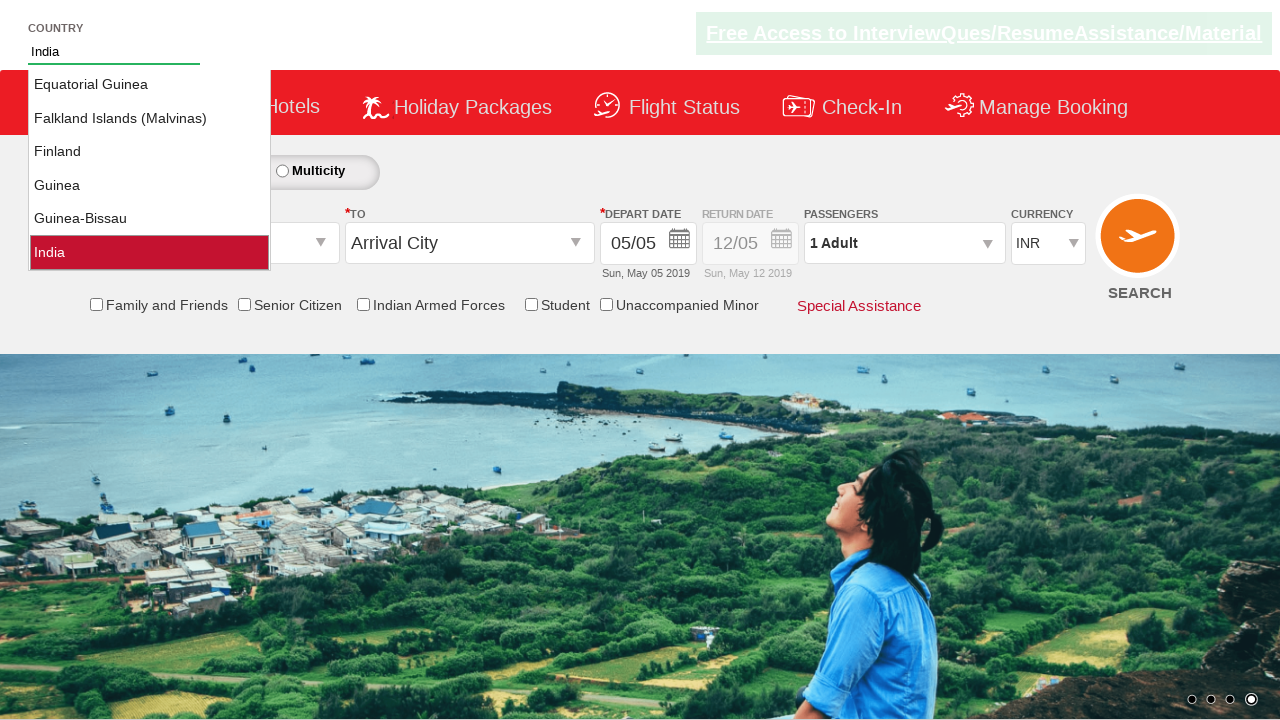

Retrieved current autosuggest value: 'India'
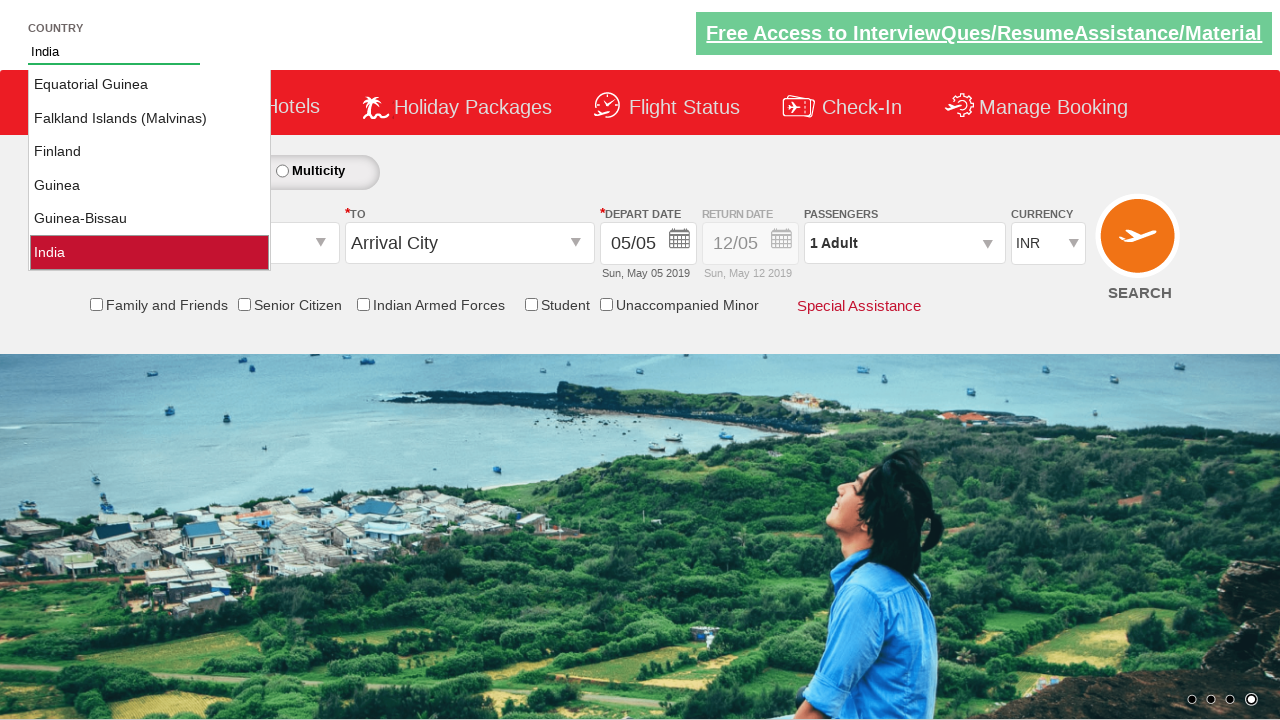

Pressed Tab to confirm selection of 'India' from dropdown on #autosuggest
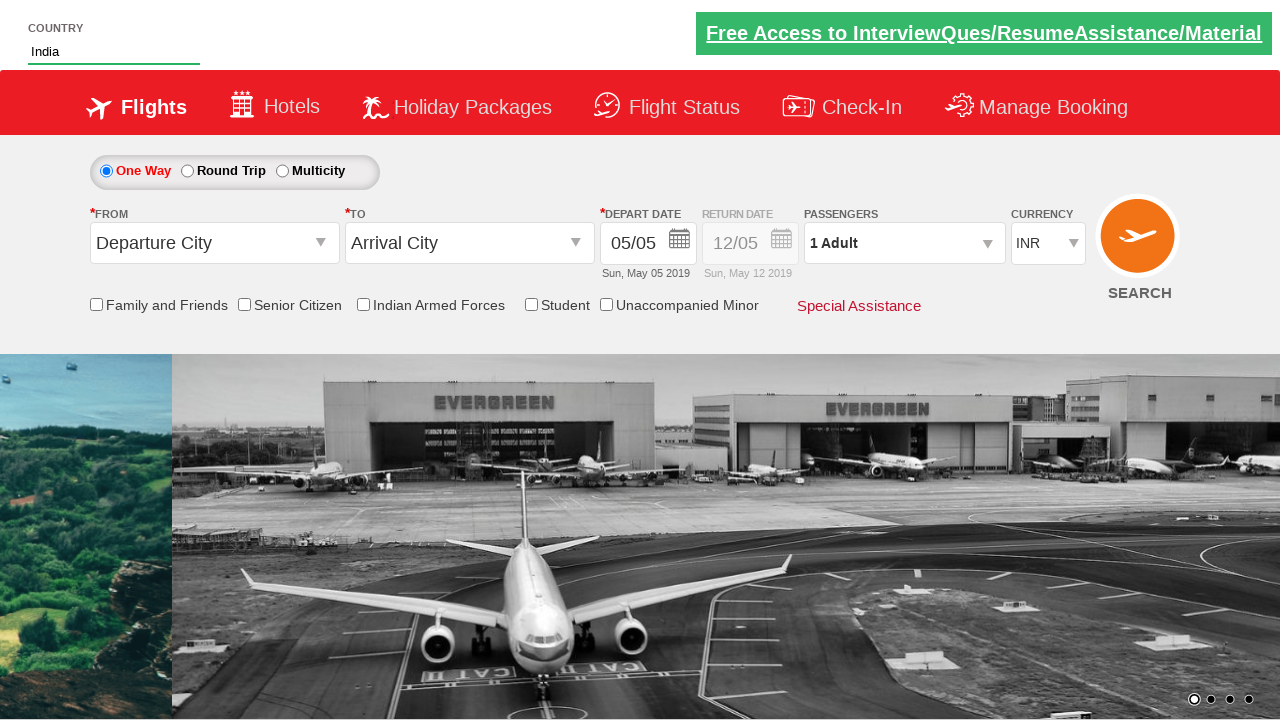

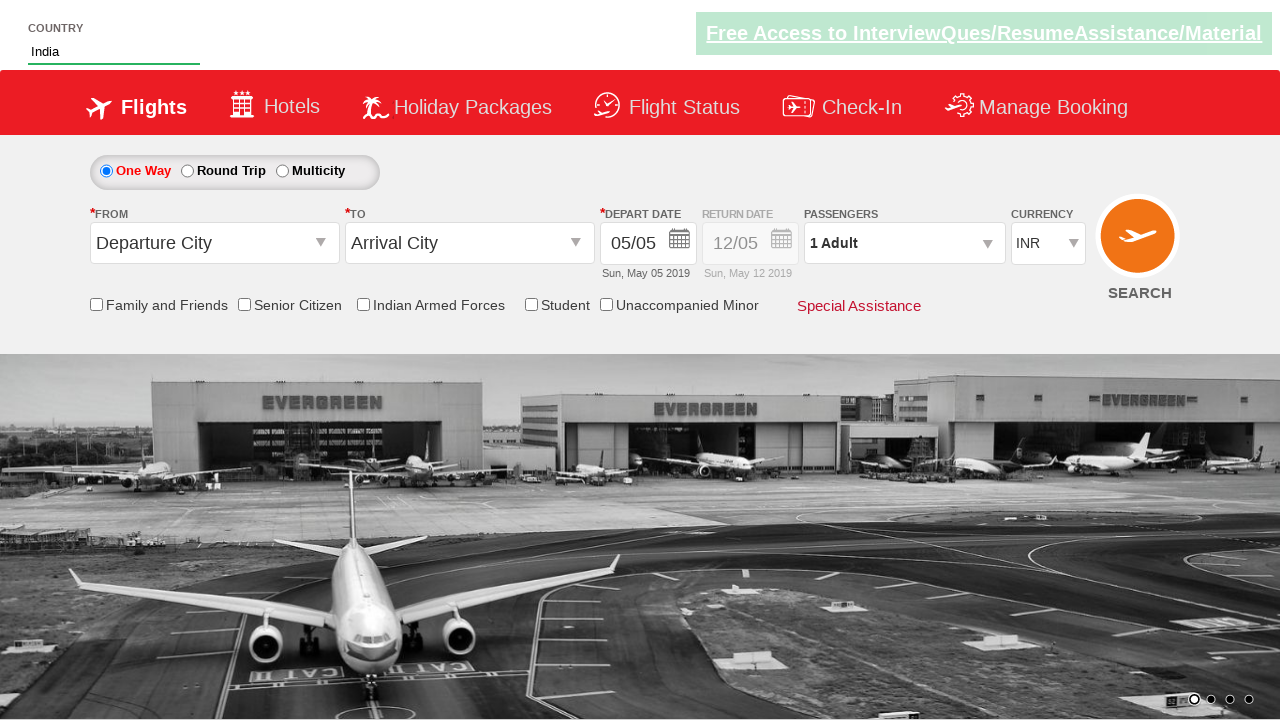